Takes an interactive IQ test on the Mensa Norway website by selecting age range, starting the test, and clicking answer options for 35 questions

Starting URL: https://test.mensa.no/Home/Test/en-US

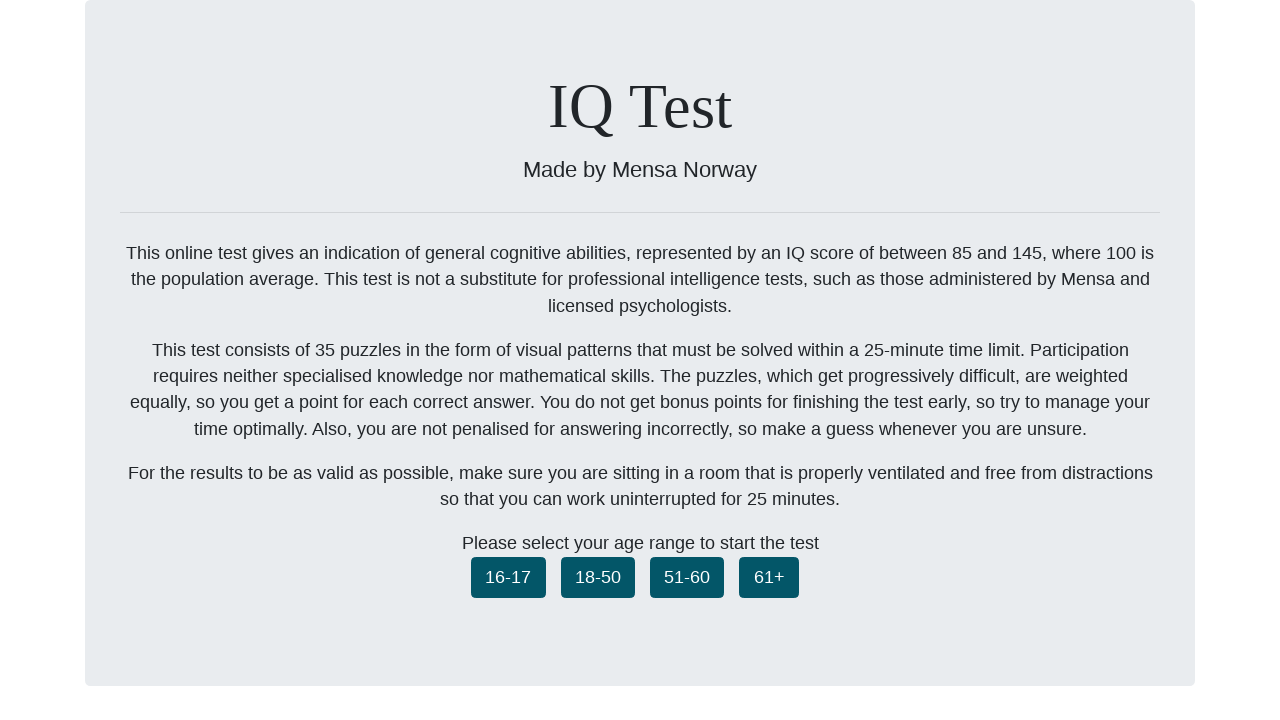

Selected age range 18-50 at (598, 577) on xpath=//button[contains(@class, "ageselect_1850")]
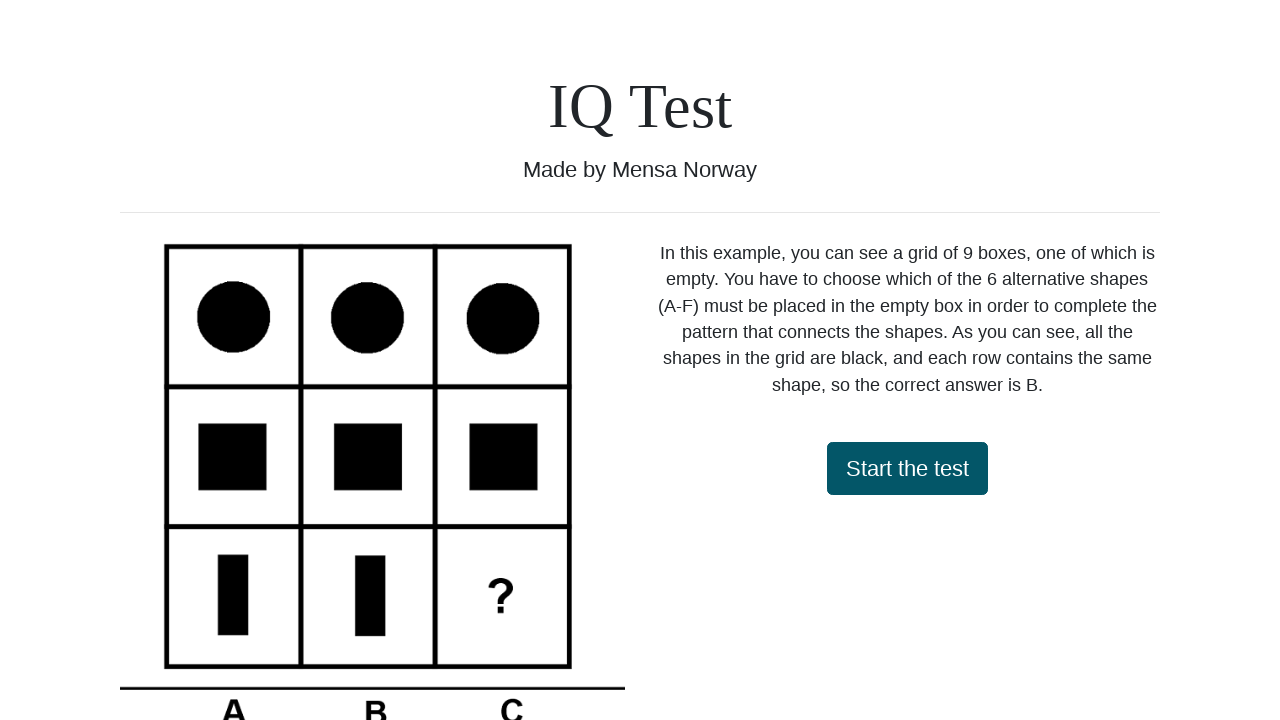

Started the IQ test at (907, 468) on #startTest
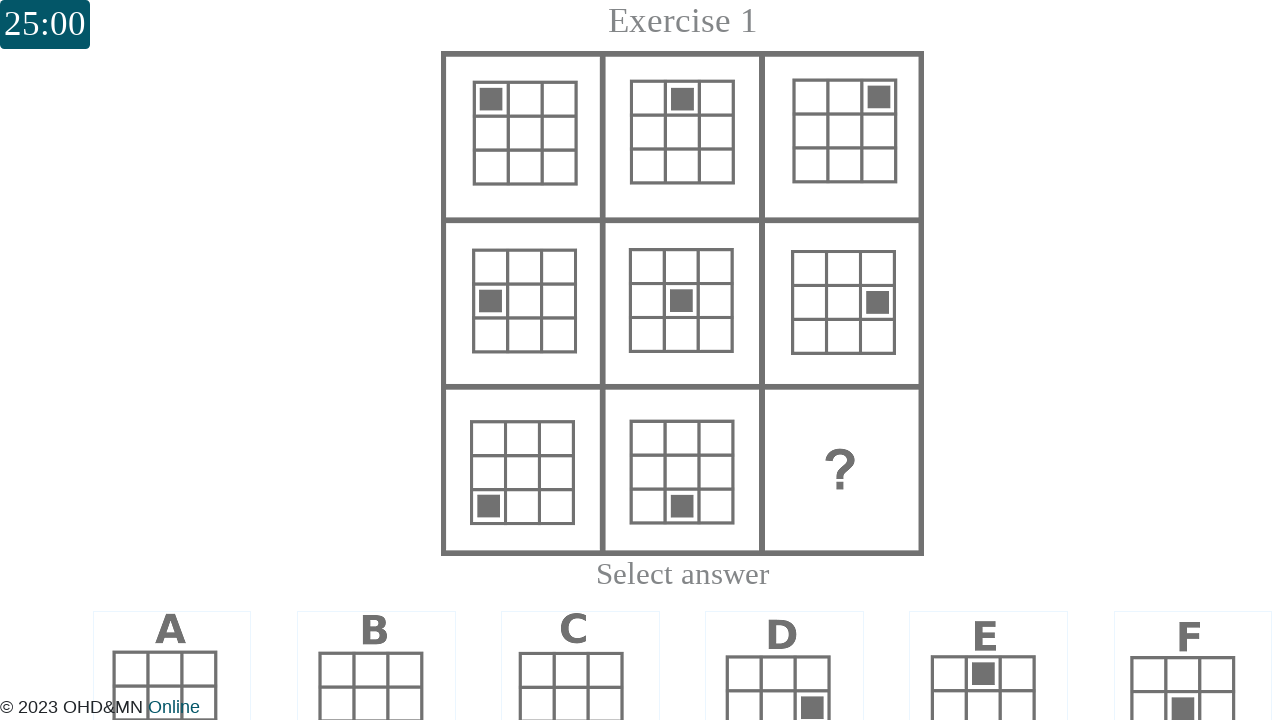

Answered question 0 with option 0 at (172, 644) on xpath=//div[@id="question_0"]//div[@data-answerid="0"]
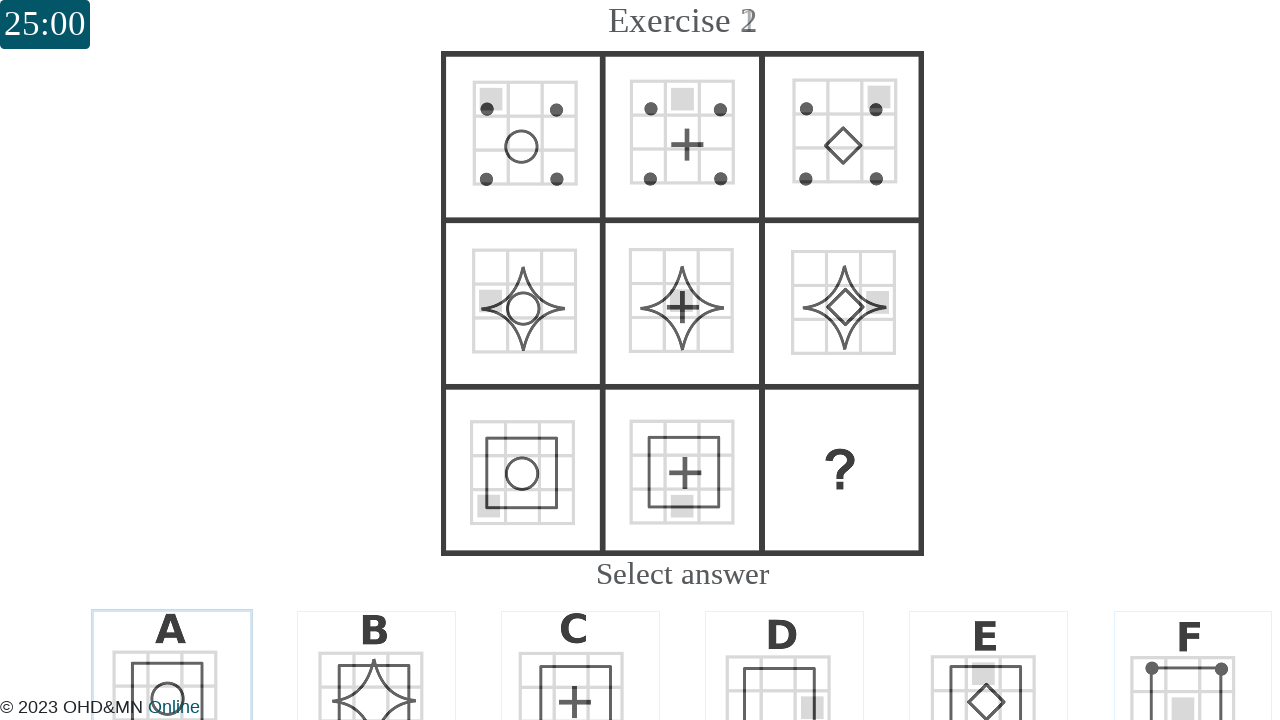

Answered question 1 with option 1 at (376, 644) on xpath=//div[@id="question_1"]//div[@data-answerid="1"]
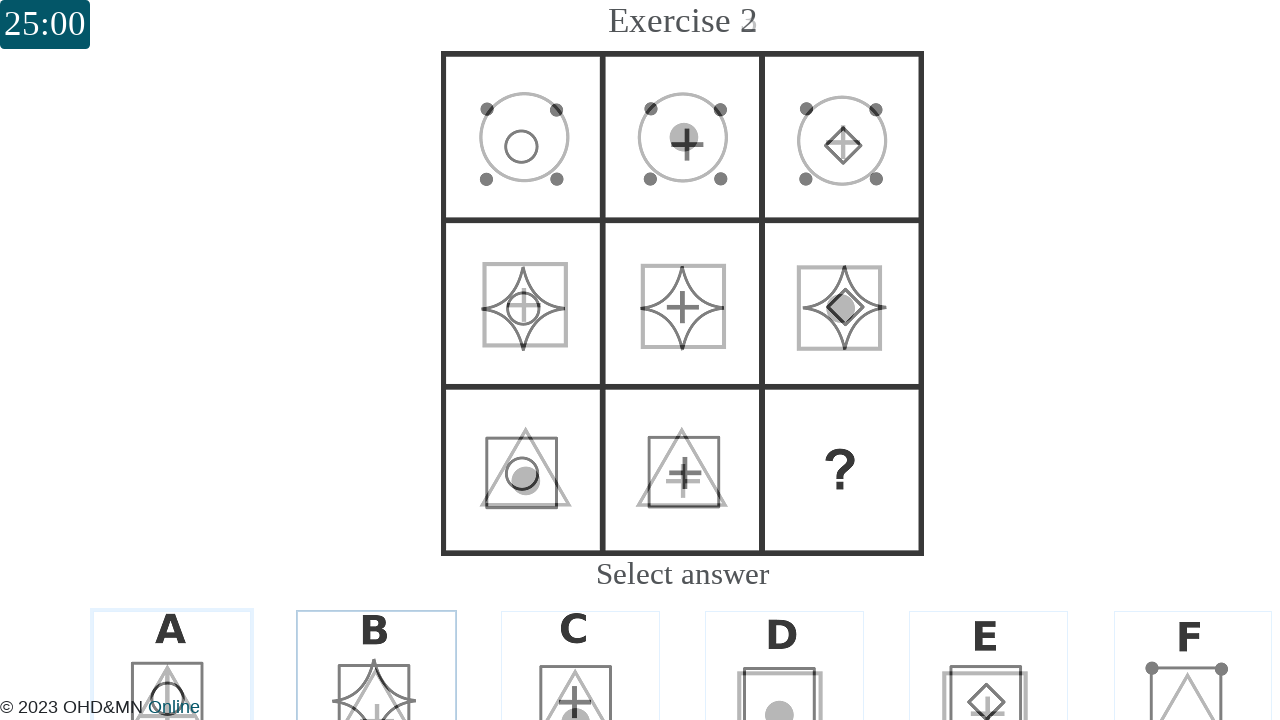

Answered question 2 with option 2 at (580, 644) on xpath=//div[@id="question_2"]//div[@data-answerid="2"]
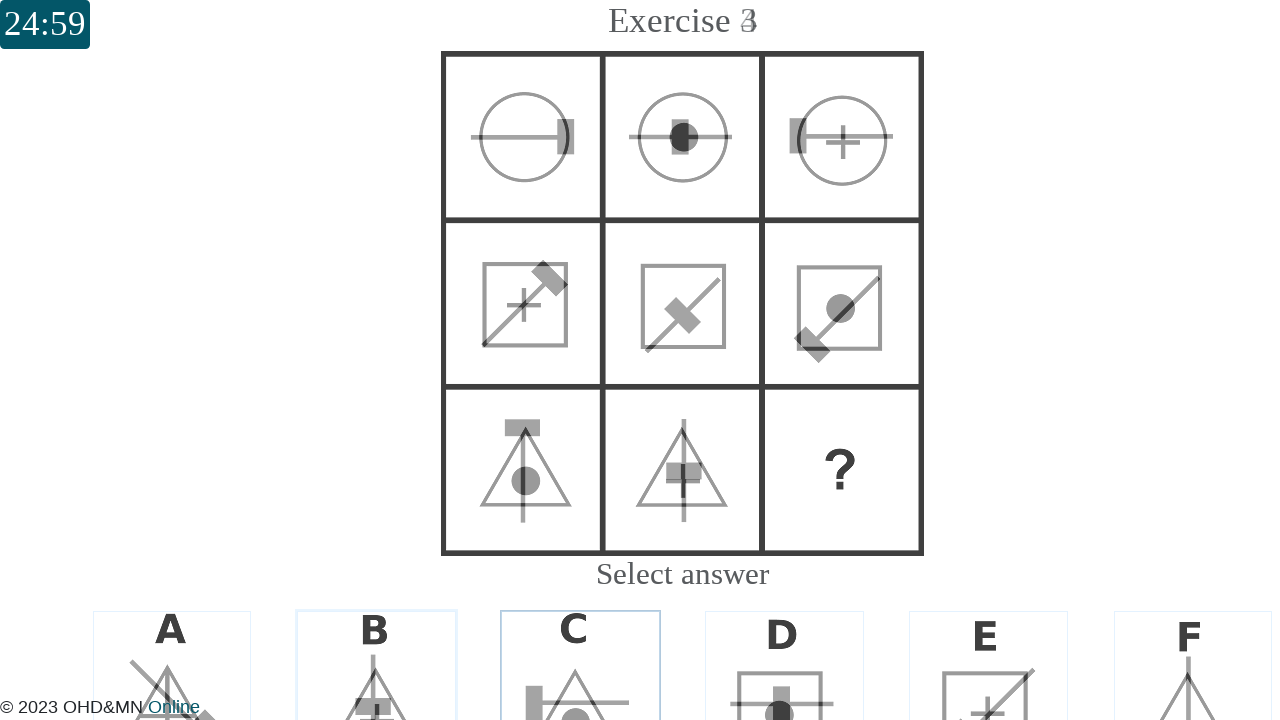

Answered question 3 with option 3 at (785, 644) on xpath=//div[@id="question_3"]//div[@data-answerid="3"]
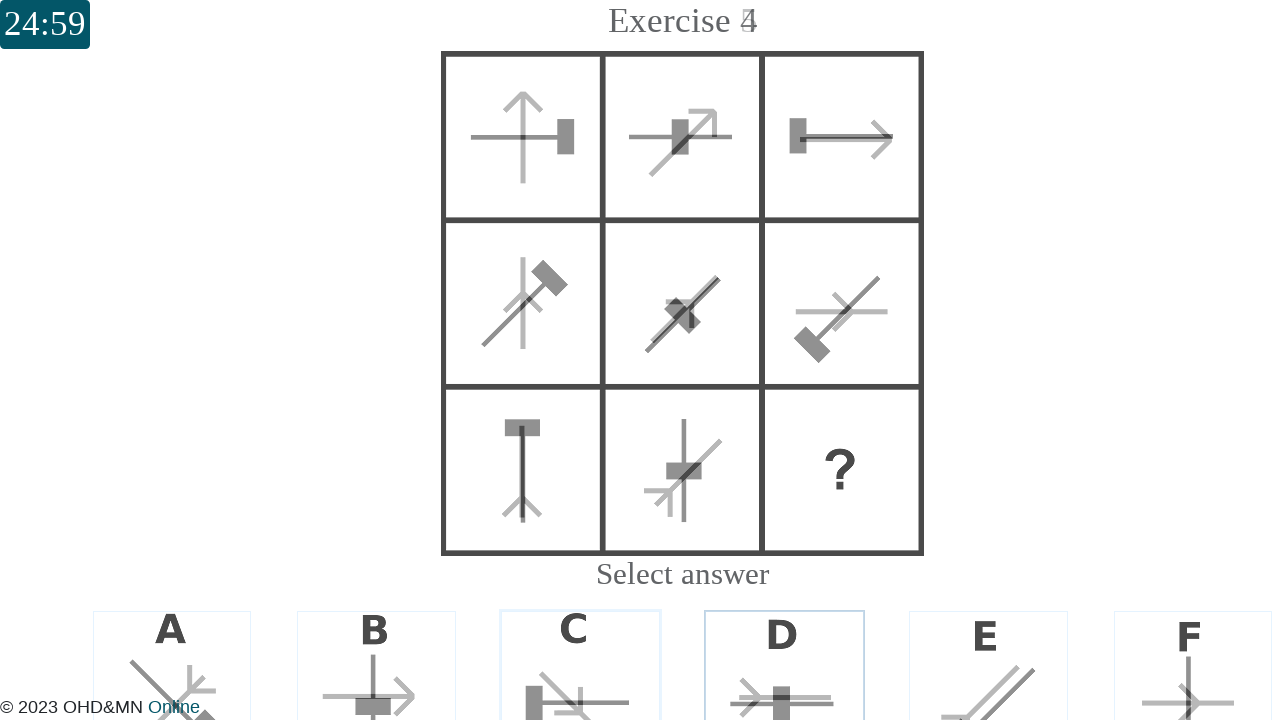

Answered question 4 with option 4 at (989, 644) on xpath=//div[@id="question_4"]//div[@data-answerid="4"]
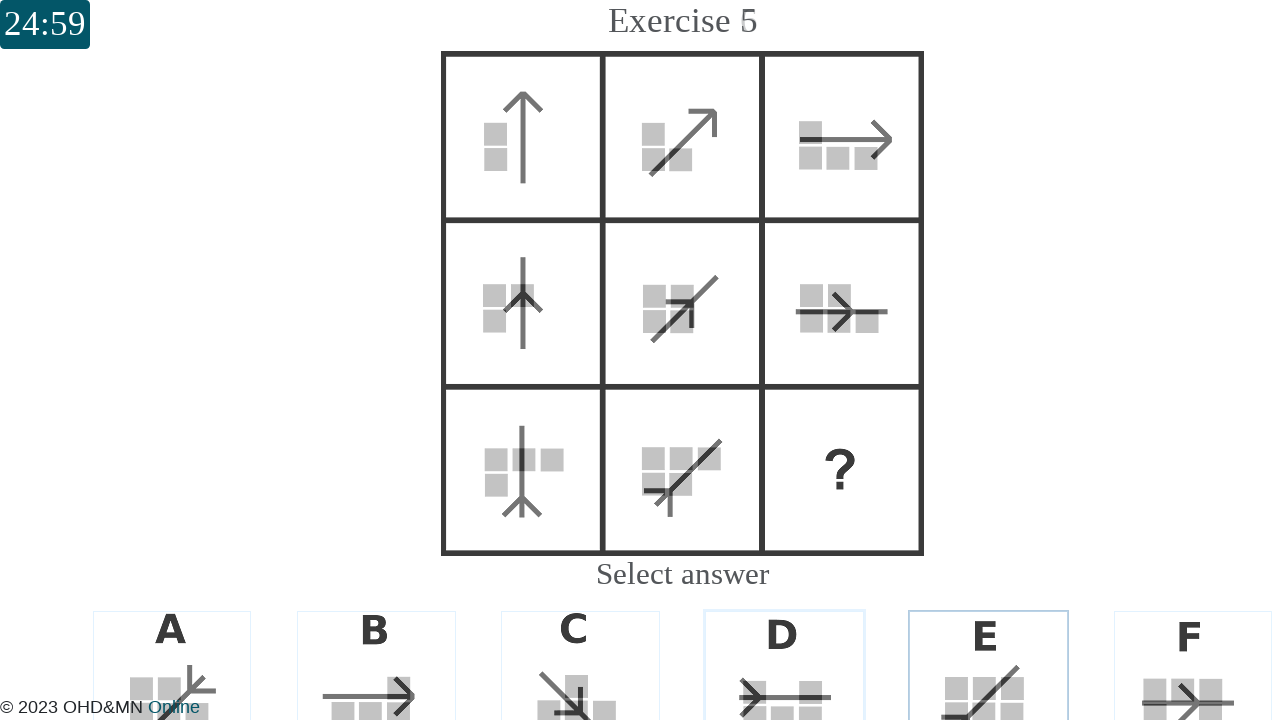

Answered question 5 with option 5 at (1193, 644) on xpath=//div[@id="question_5"]//div[@data-answerid="5"]
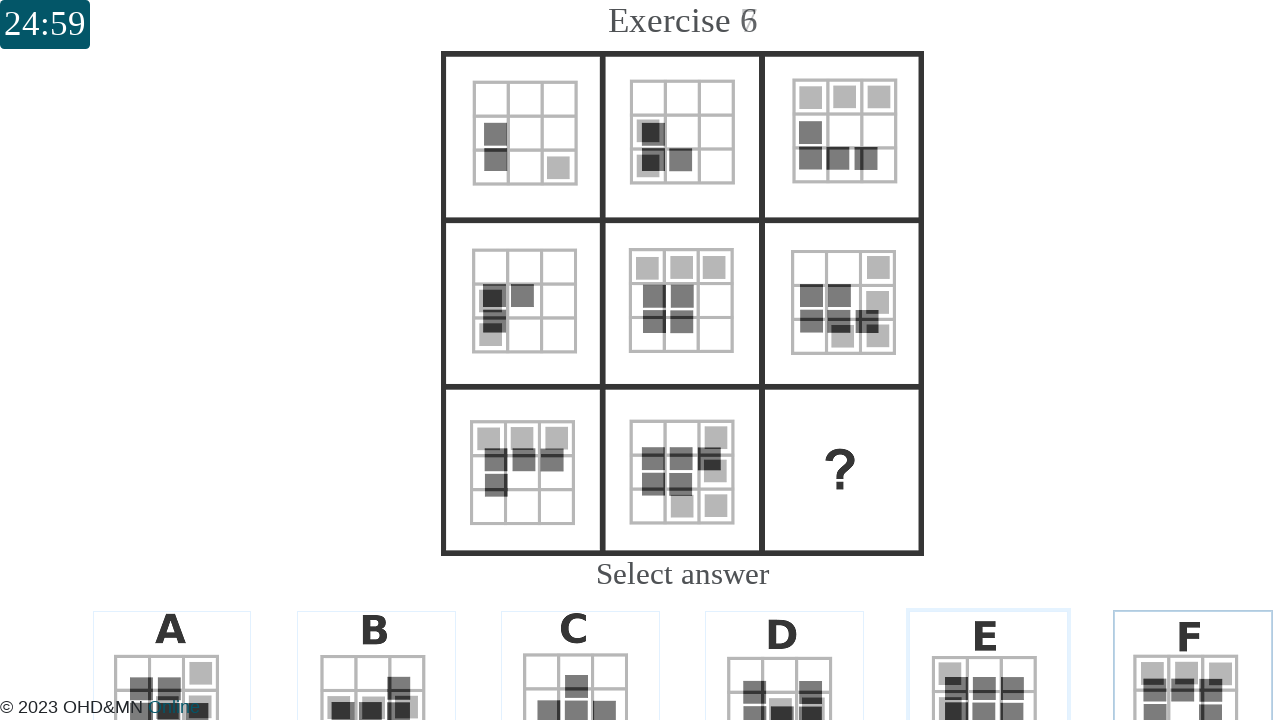

Answered question 6 with option 1 at (376, 644) on xpath=//div[@id="question_6"]//div[@data-answerid="1"]
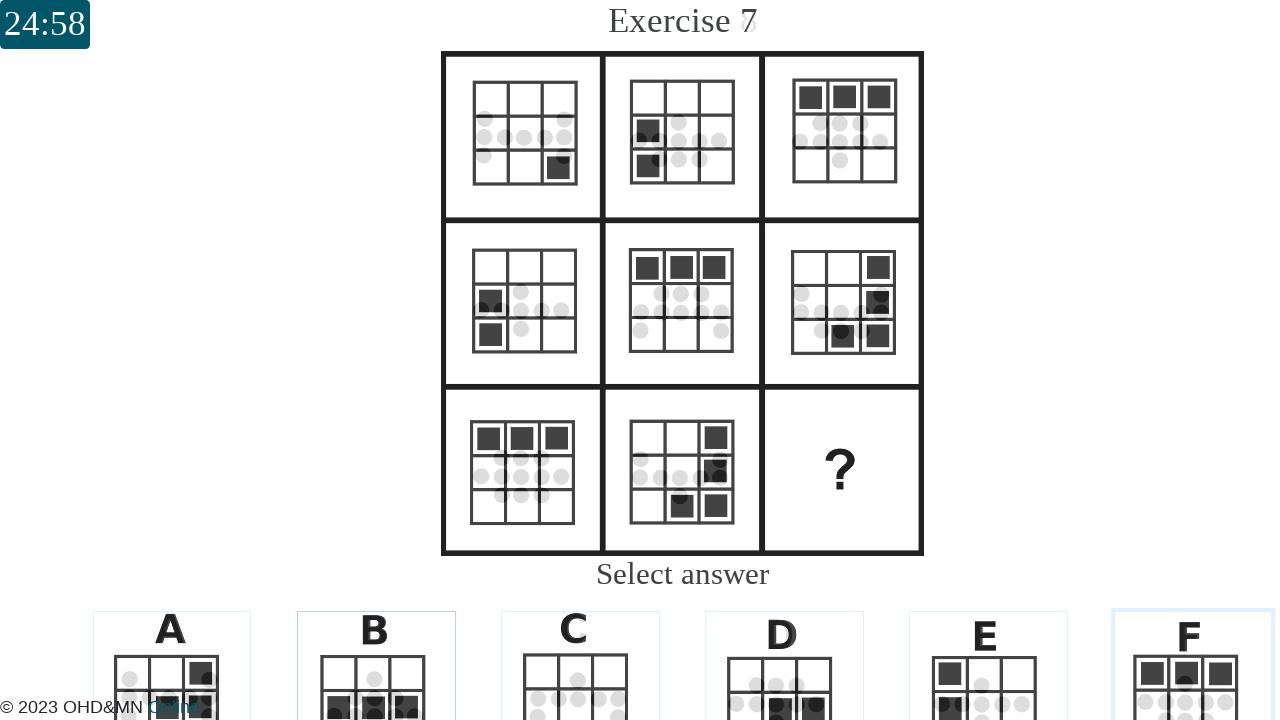

Answered question 7 with option 1 at (376, 644) on xpath=//div[@id="question_7"]//div[@data-answerid="1"]
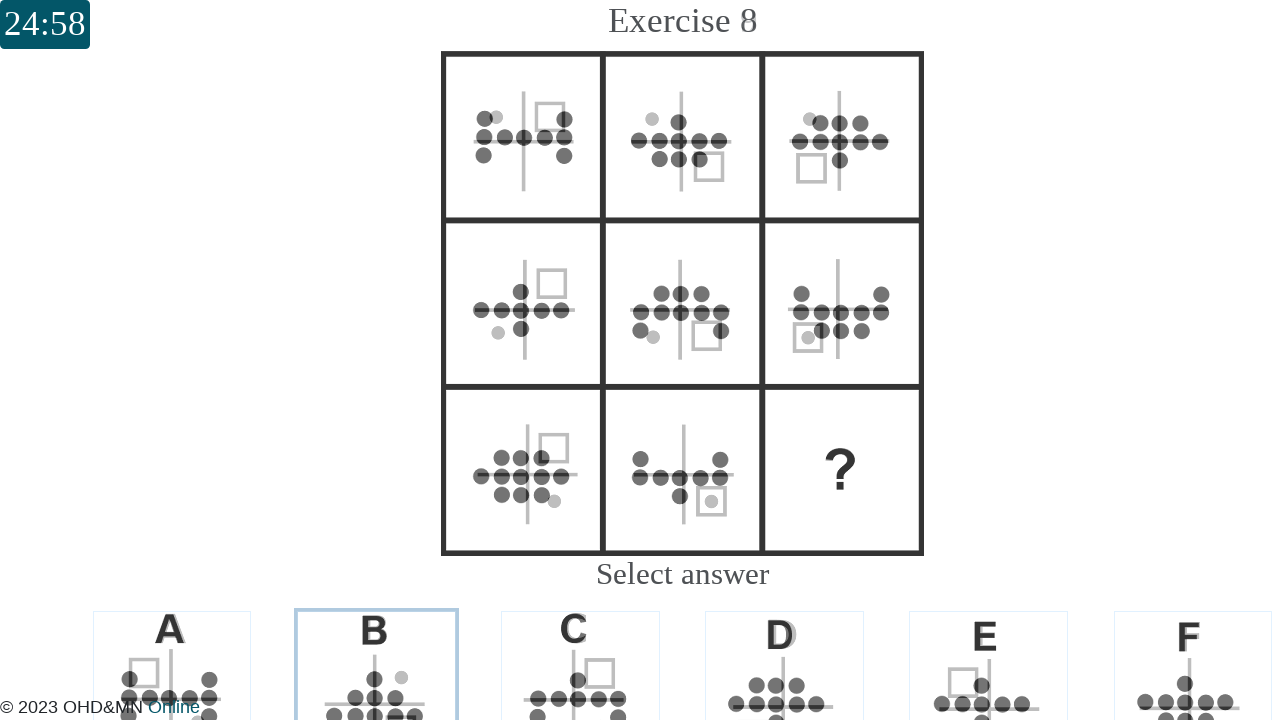

Answered question 8 with option 1 at (376, 644) on xpath=//div[@id="question_8"]//div[@data-answerid="1"]
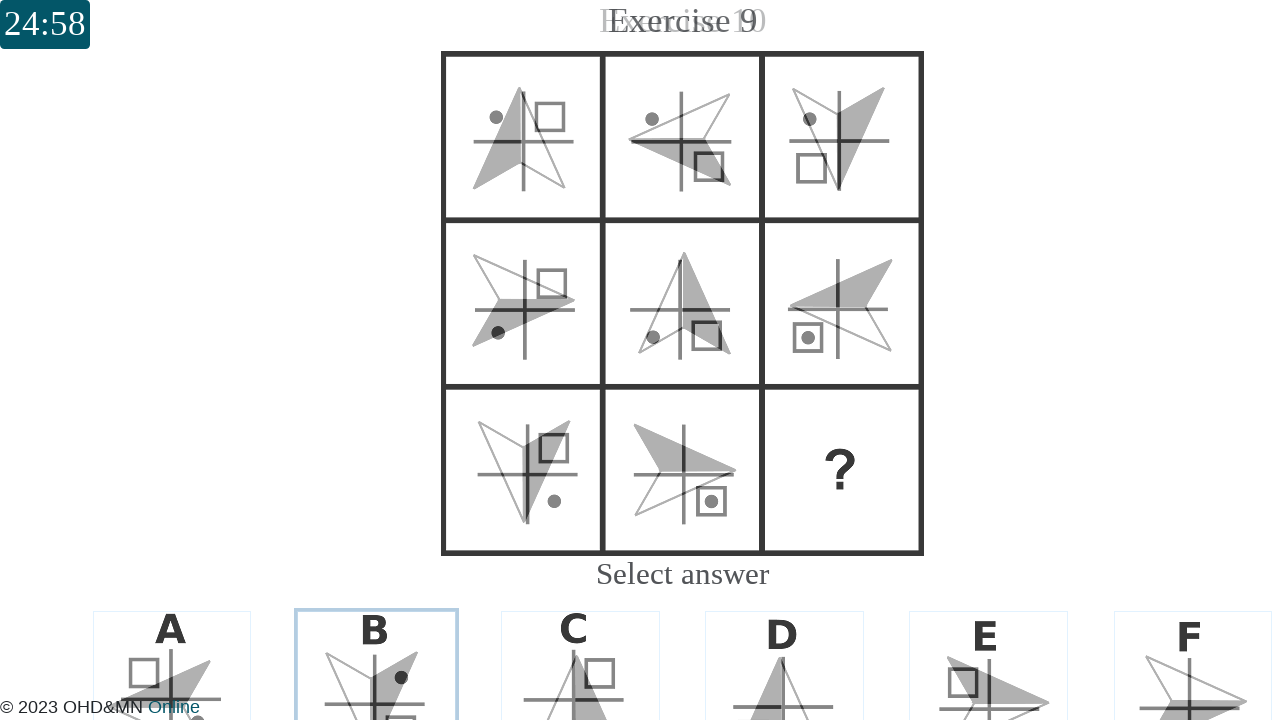

Answered question 9 with option 1 at (376, 644) on xpath=//div[@id="question_9"]//div[@data-answerid="1"]
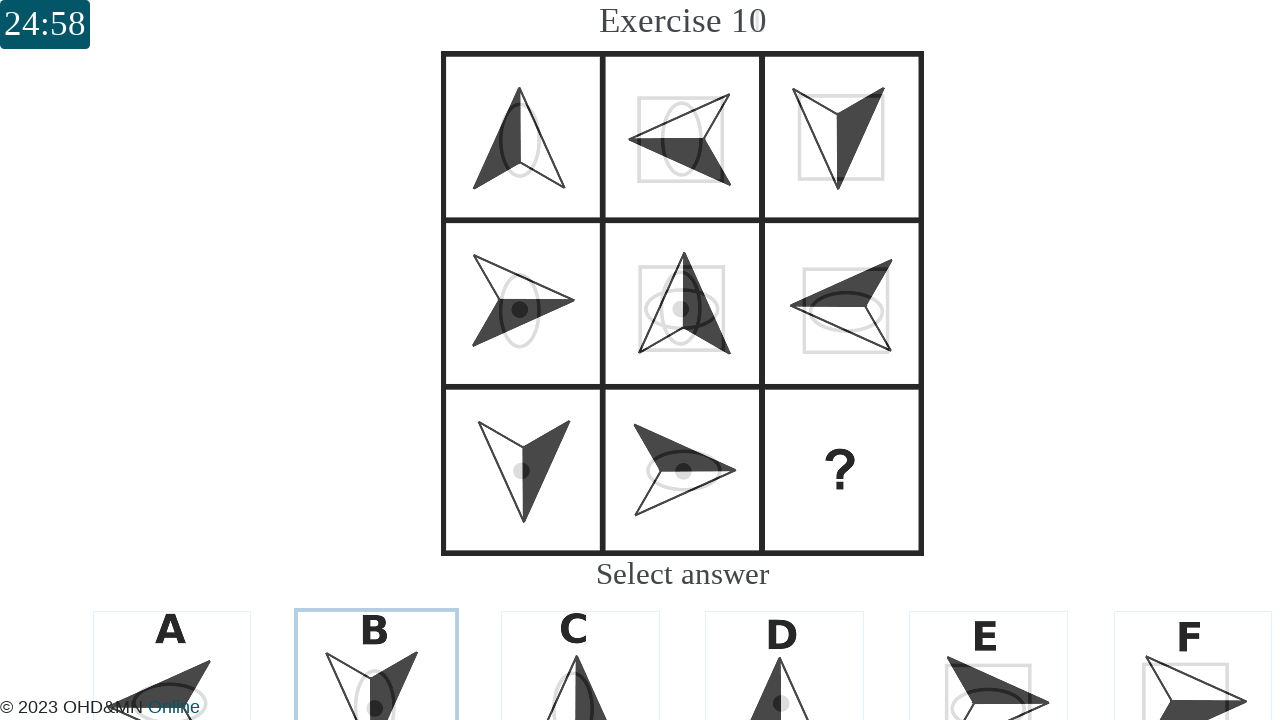

Answered question 10 with option 1 at (376, 644) on xpath=//div[@id="question_10"]//div[@data-answerid="1"]
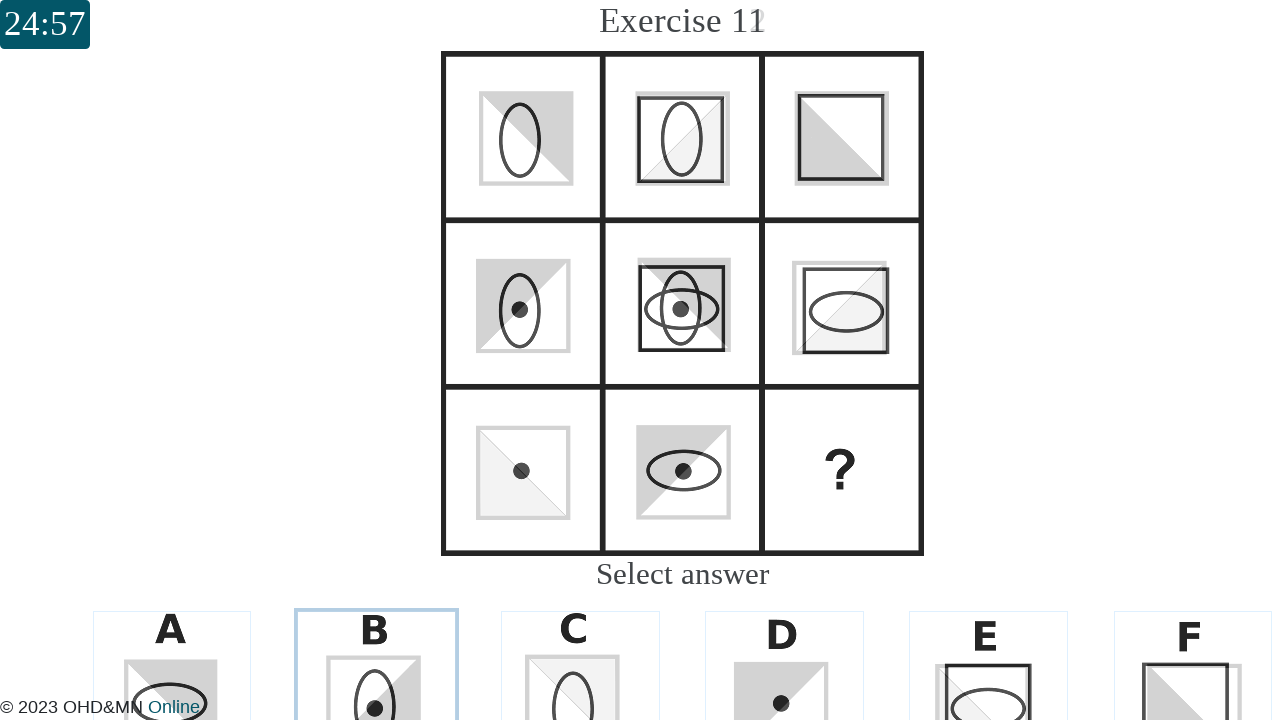

Answered question 11 with option 1 at (376, 644) on xpath=//div[@id="question_11"]//div[@data-answerid="1"]
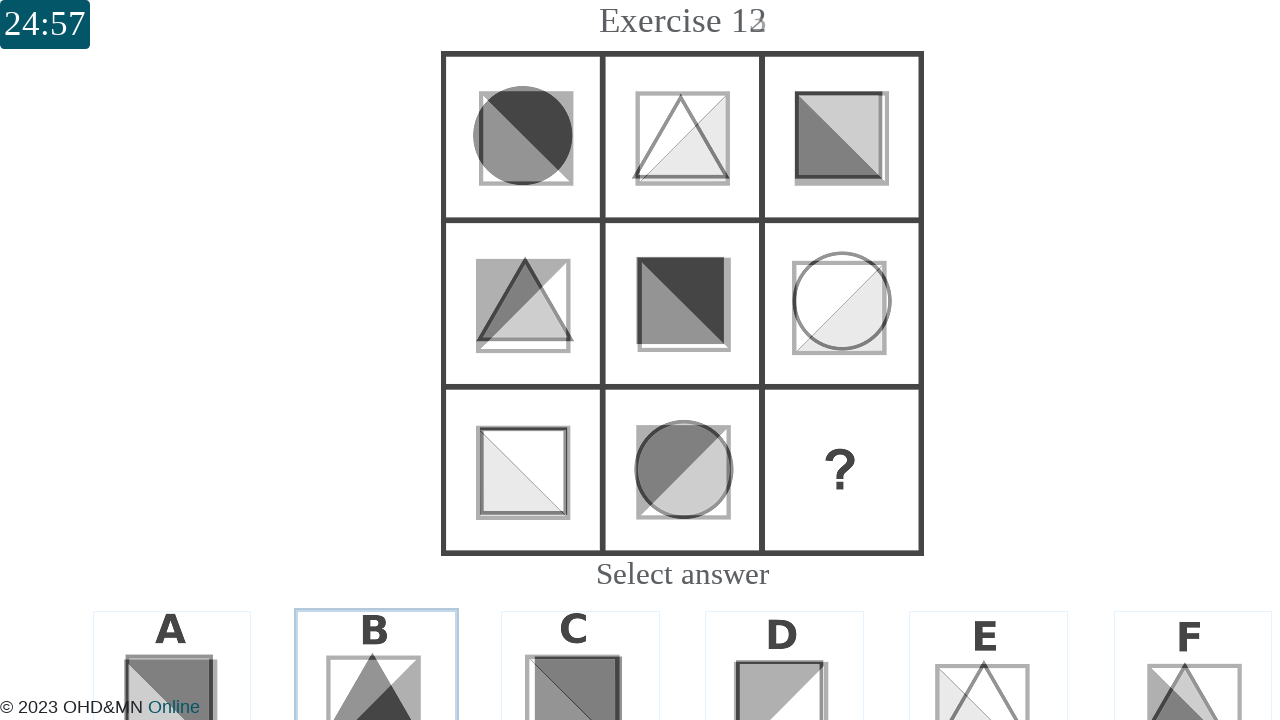

Answered question 12 with option 1 at (376, 644) on xpath=//div[@id="question_12"]//div[@data-answerid="1"]
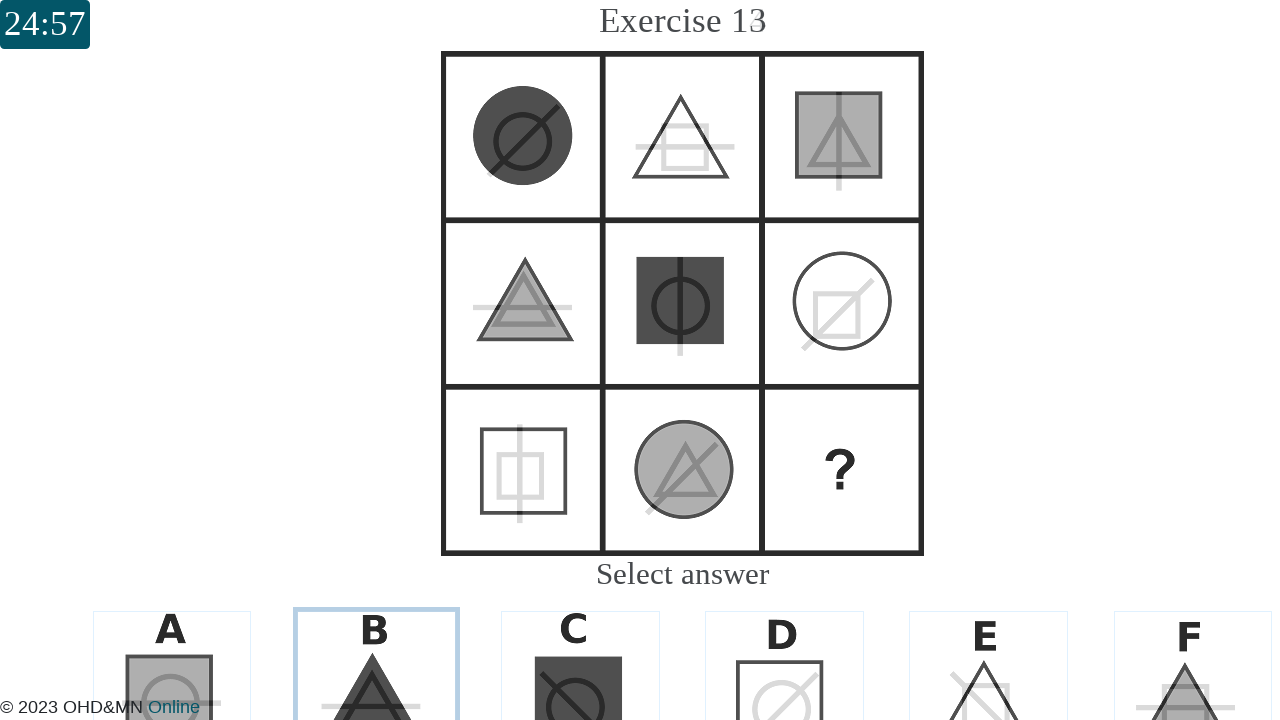

Answered question 13 with option 1 at (376, 644) on xpath=//div[@id="question_13"]//div[@data-answerid="1"]
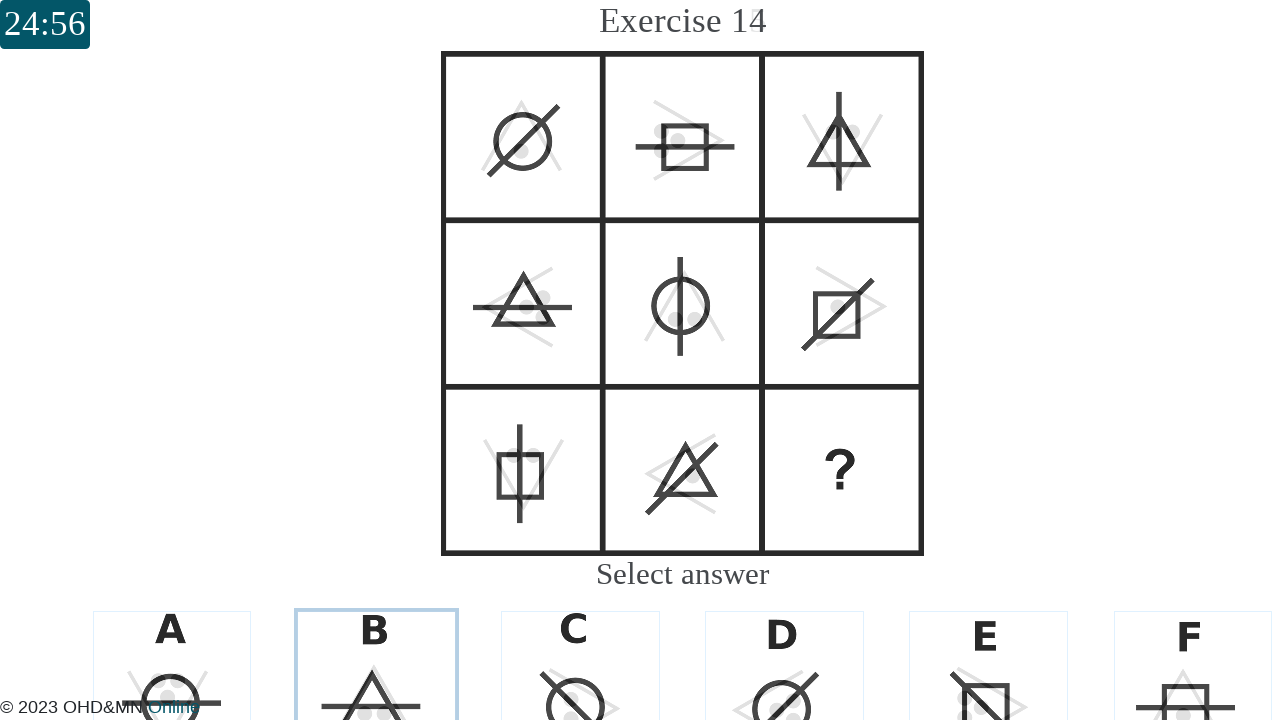

Answered question 14 with option 1 at (376, 644) on xpath=//div[@id="question_14"]//div[@data-answerid="1"]
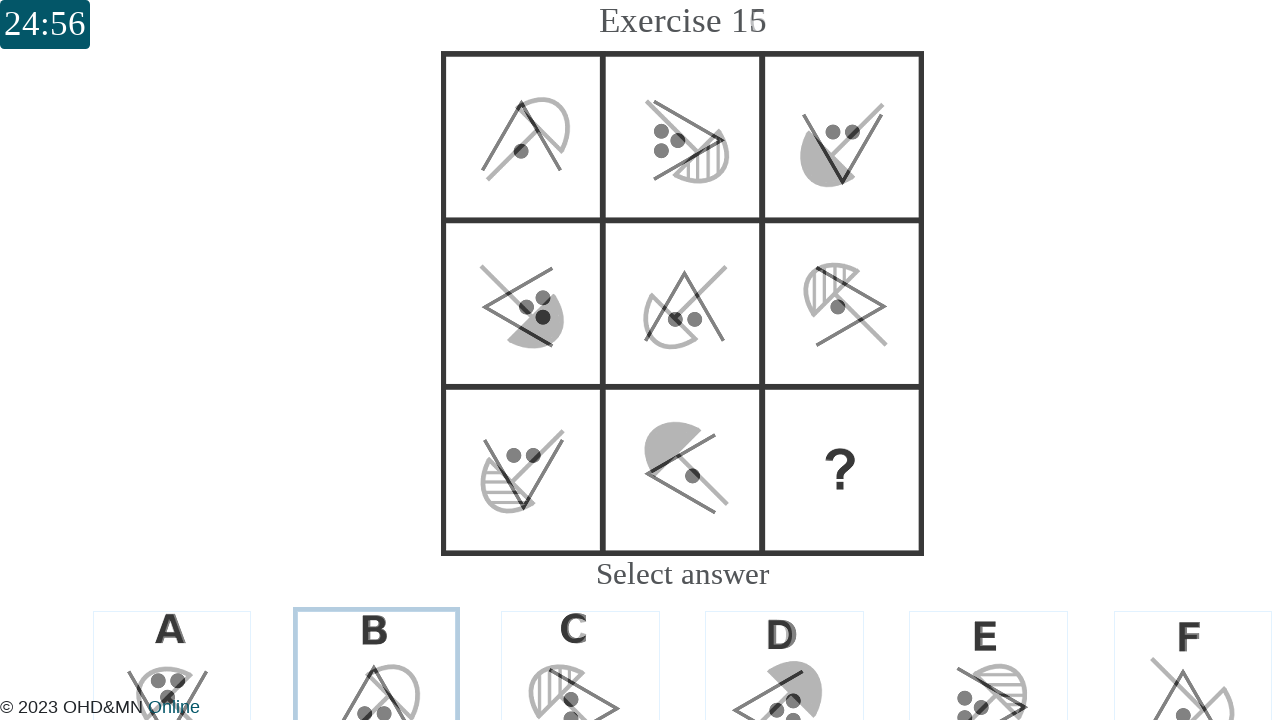

Answered question 15 with option 1 at (376, 644) on xpath=//div[@id="question_15"]//div[@data-answerid="1"]
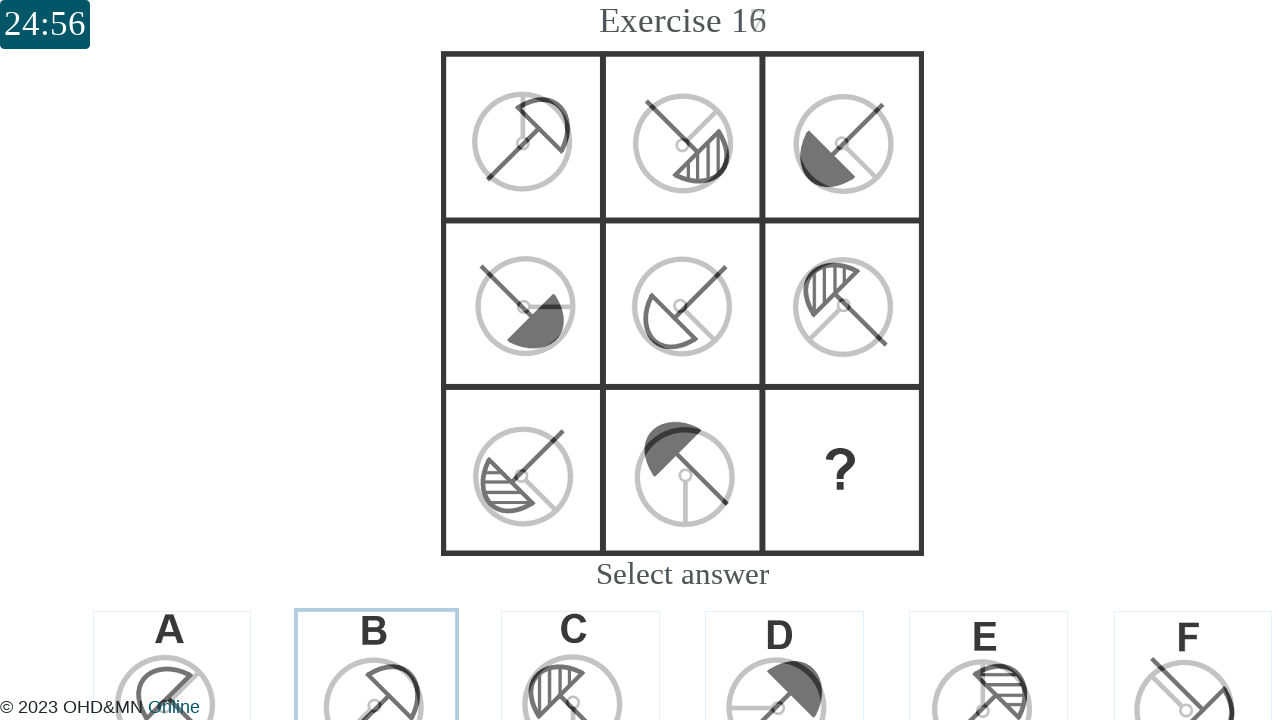

Answered question 16 with option 1 at (376, 644) on xpath=//div[@id="question_16"]//div[@data-answerid="1"]
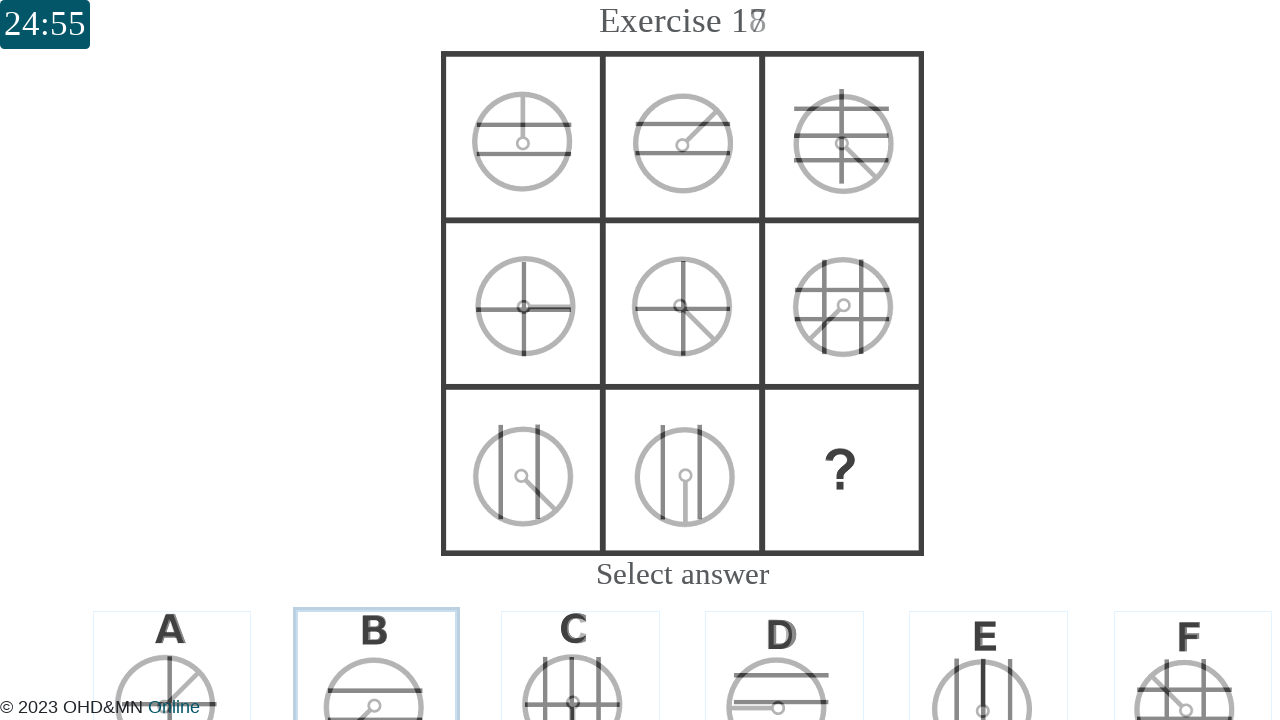

Answered question 17 with option 1 at (376, 644) on xpath=//div[@id="question_17"]//div[@data-answerid="1"]
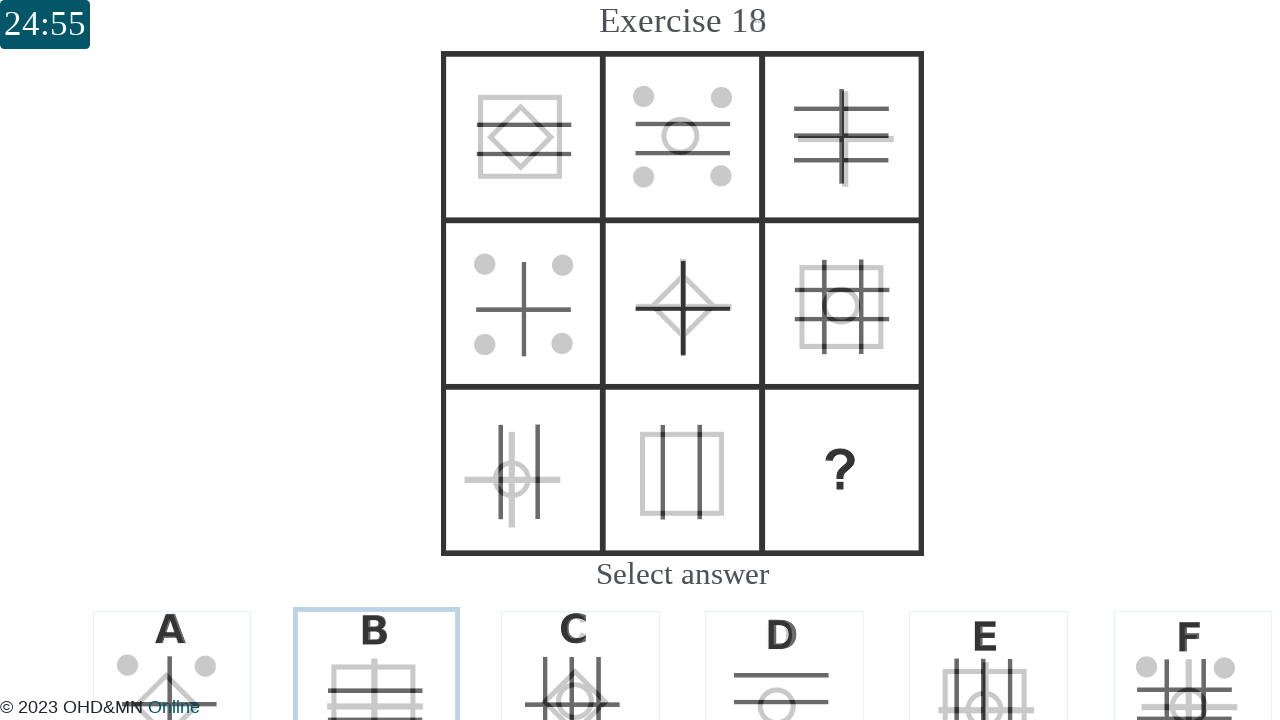

Answered question 18 with option 1 at (376, 644) on xpath=//div[@id="question_18"]//div[@data-answerid="1"]
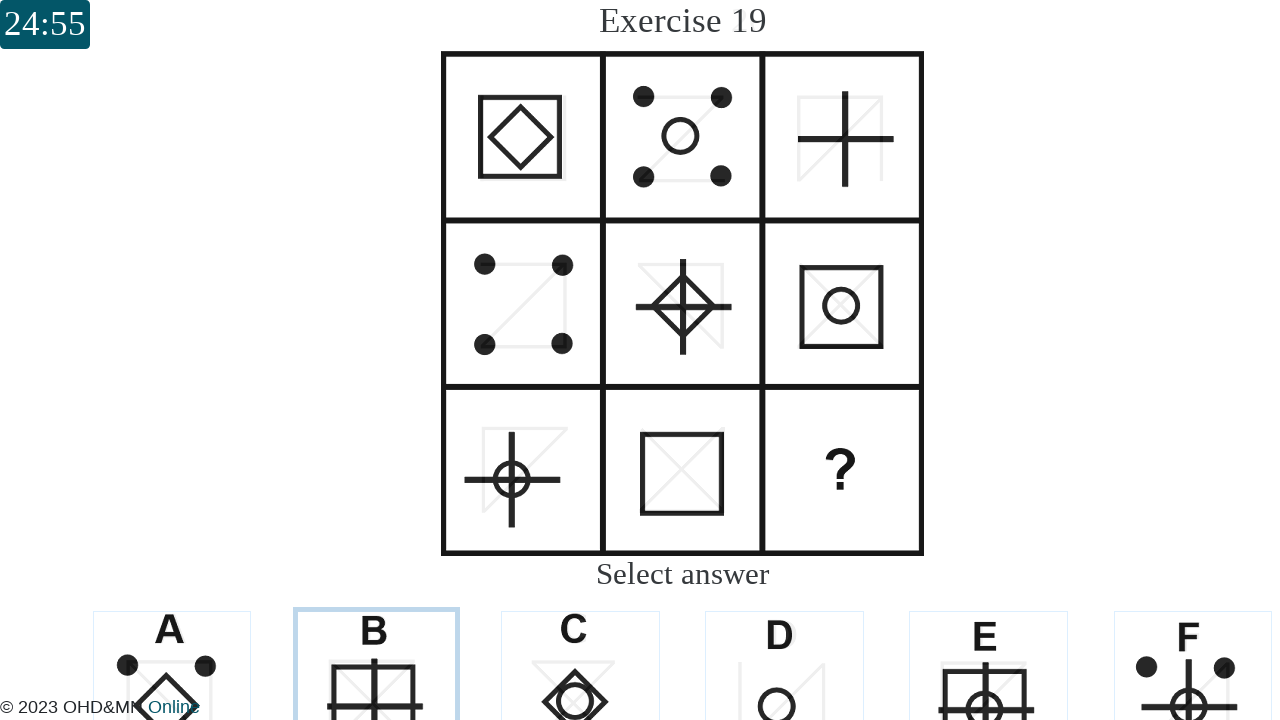

Answered question 19 with option 1 at (376, 644) on xpath=//div[@id="question_19"]//div[@data-answerid="1"]
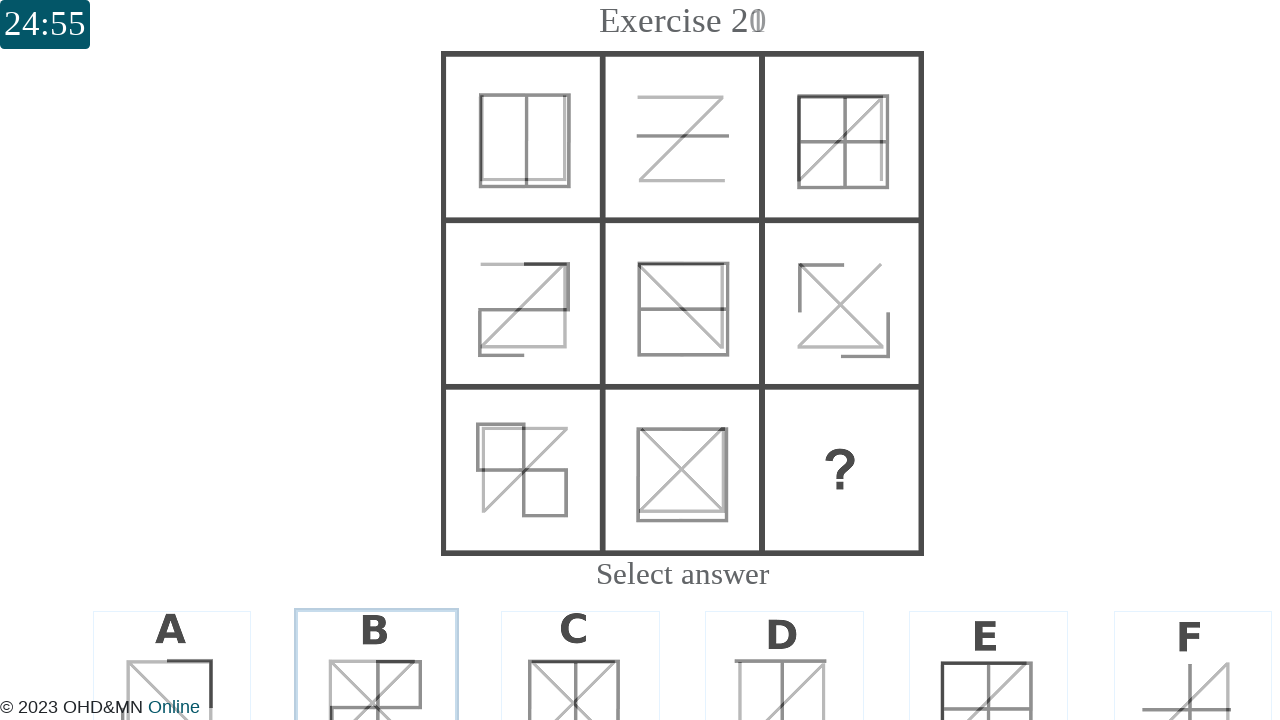

Answered question 20 with option 1 at (376, 644) on xpath=//div[@id="question_20"]//div[@data-answerid="1"]
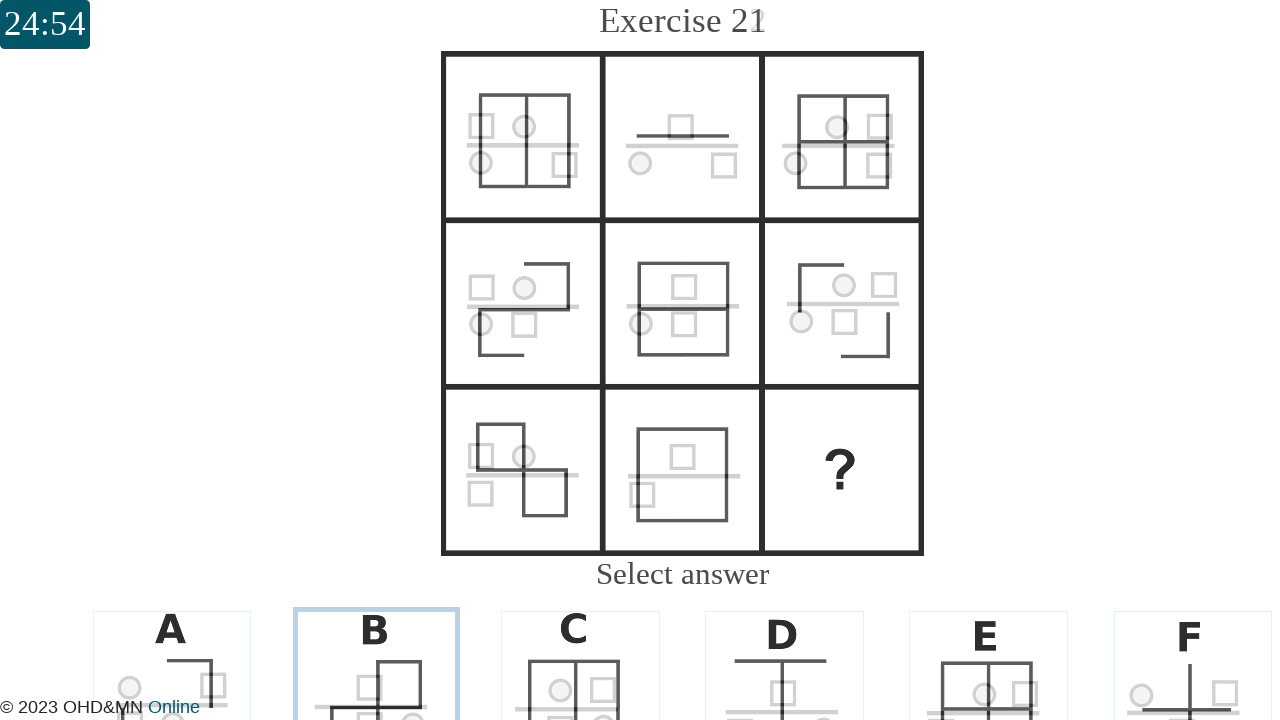

Answered question 21 with option 1 at (376, 644) on xpath=//div[@id="question_21"]//div[@data-answerid="1"]
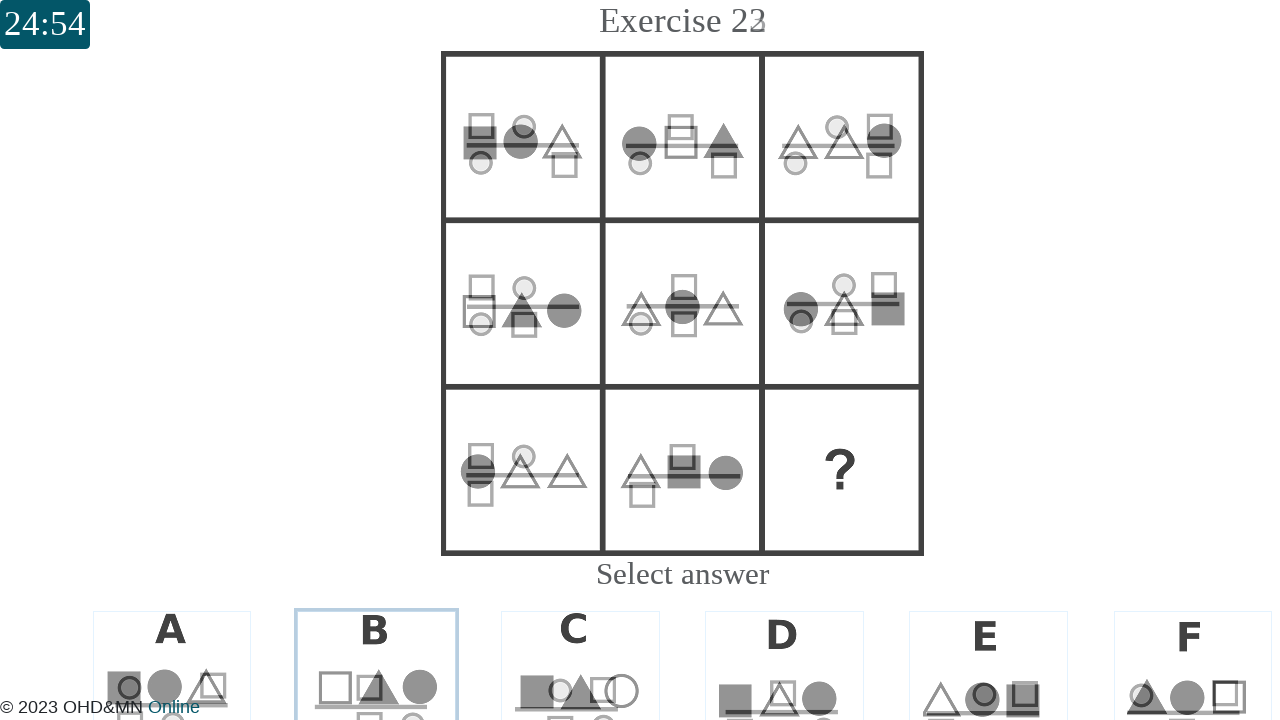

Answered question 22 with option 1 at (376, 644) on xpath=//div[@id="question_22"]//div[@data-answerid="1"]
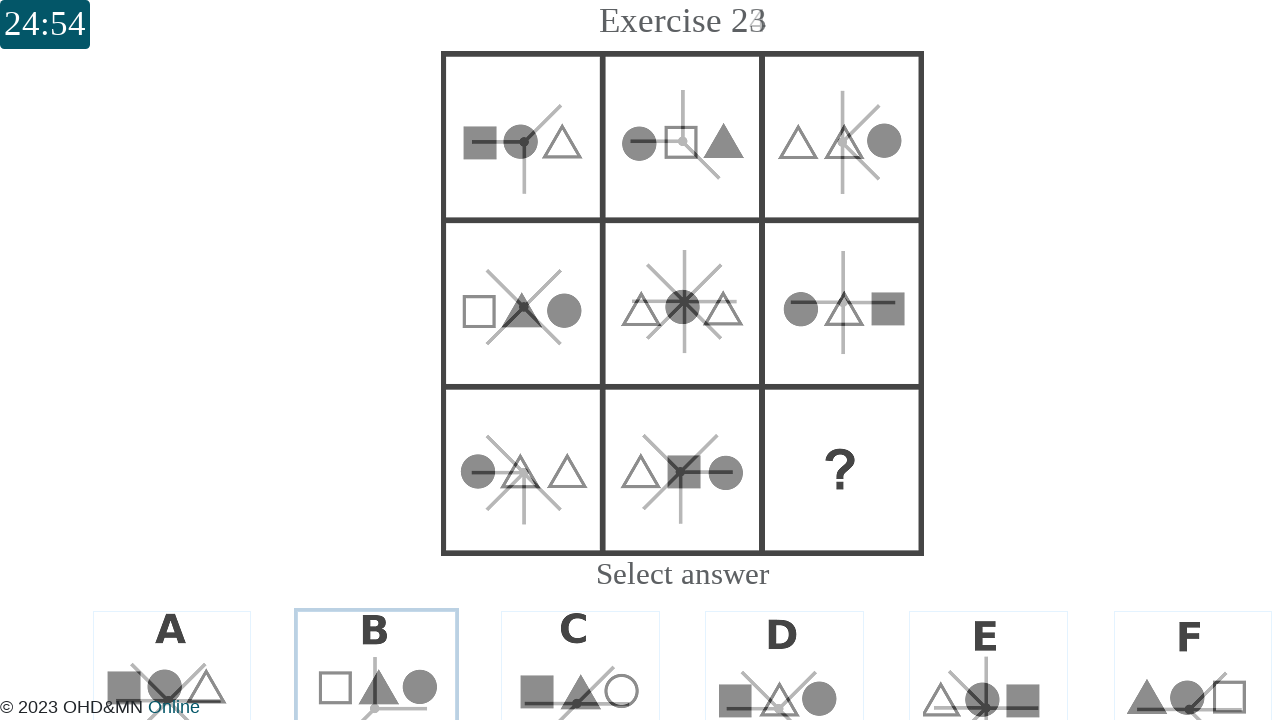

Answered question 23 with option 1 at (376, 644) on xpath=//div[@id="question_23"]//div[@data-answerid="1"]
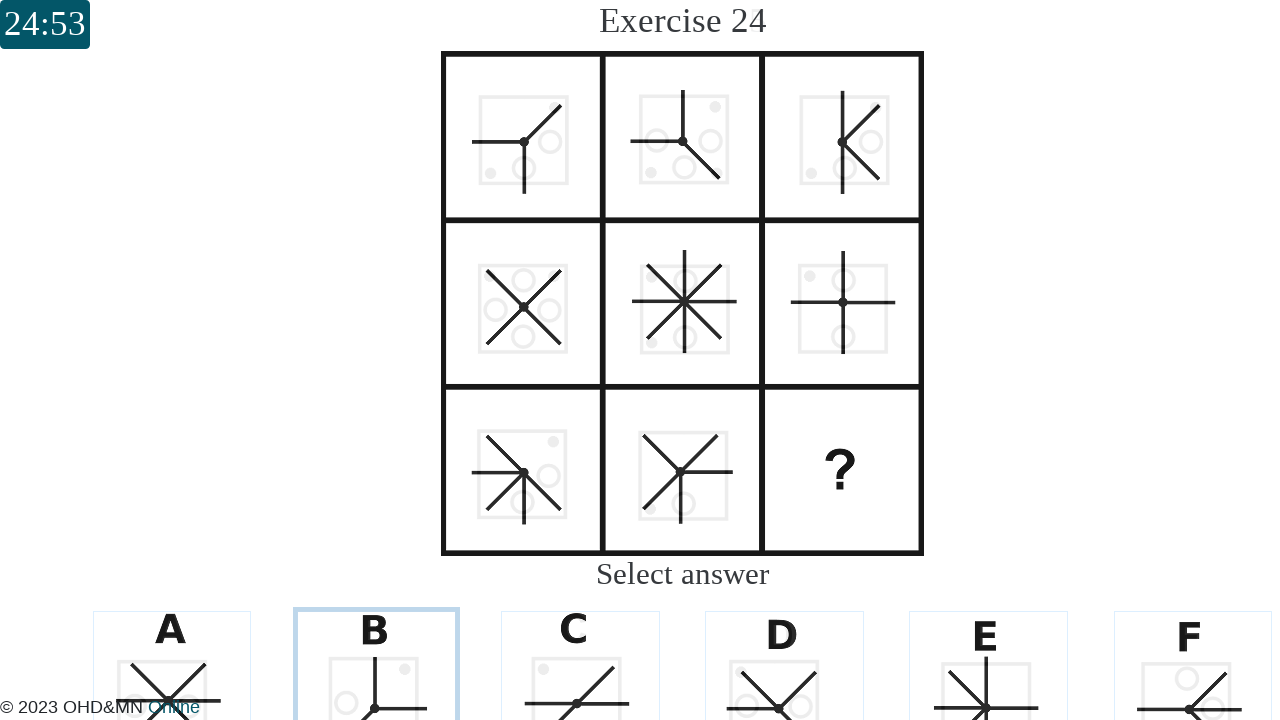

Answered question 24 with option 1 at (376, 644) on xpath=//div[@id="question_24"]//div[@data-answerid="1"]
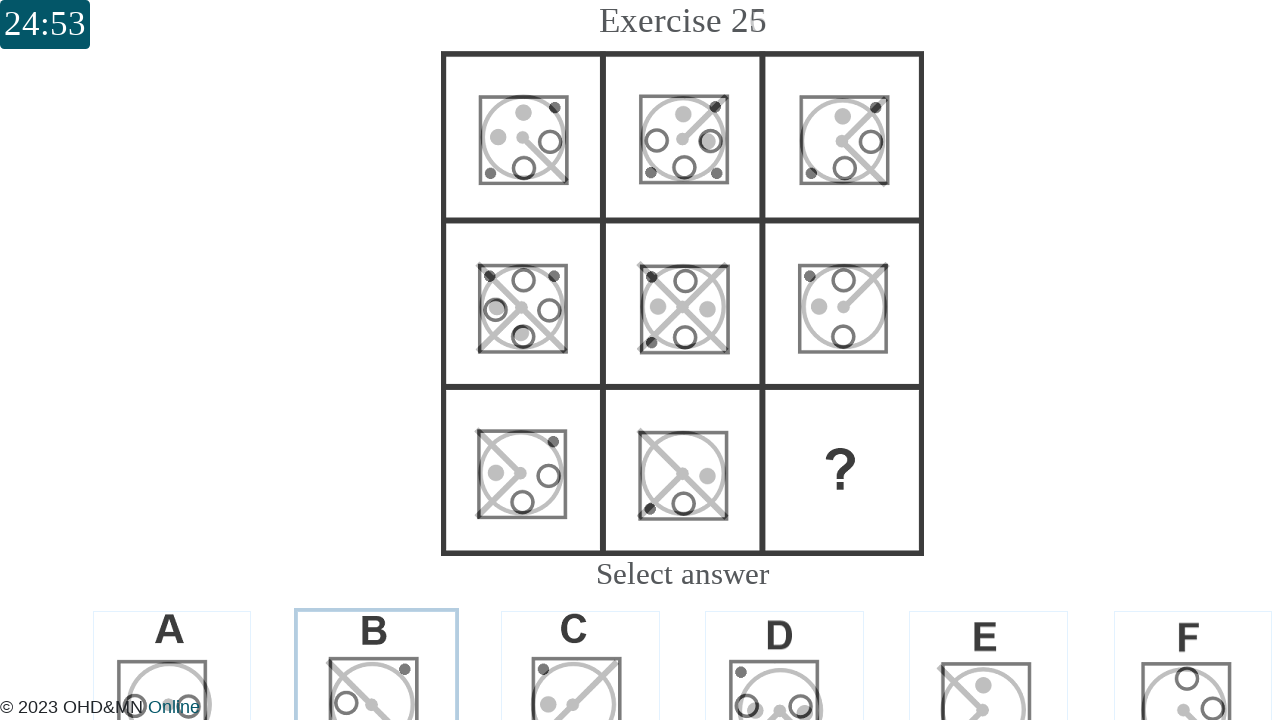

Answered question 25 with option 1 at (376, 644) on xpath=//div[@id="question_25"]//div[@data-answerid="1"]
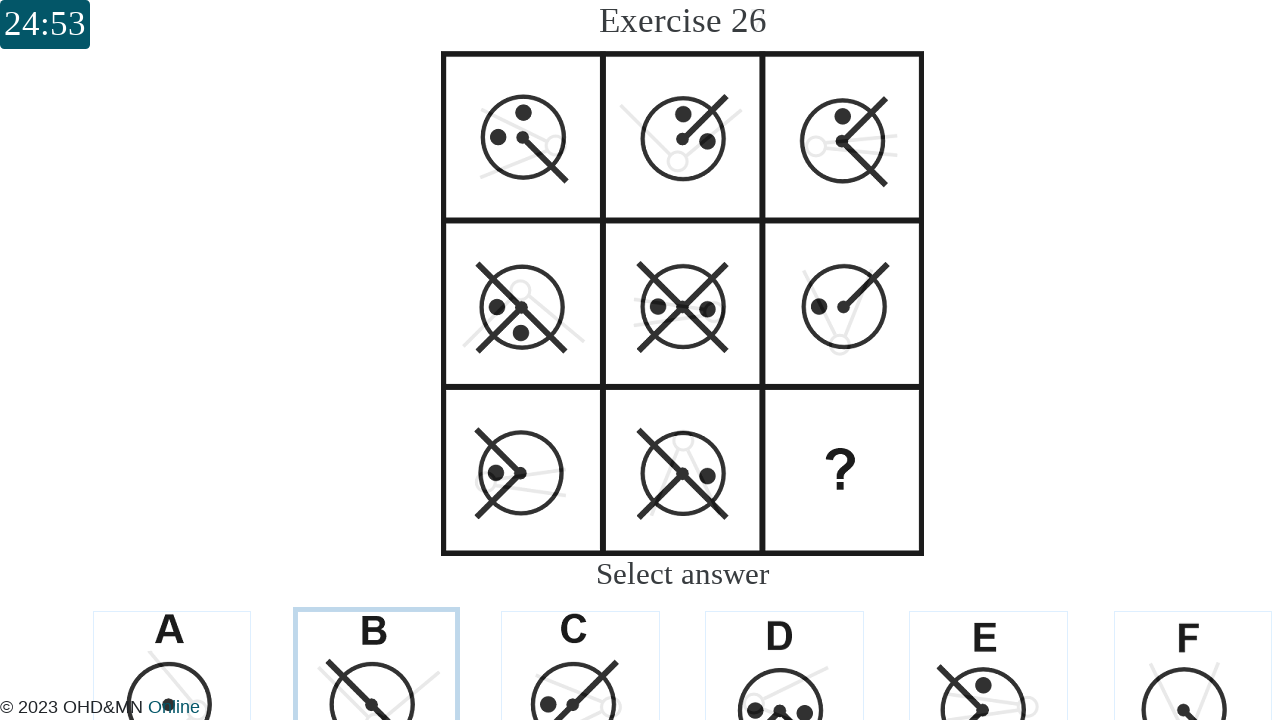

Answered question 26 with option 1 at (376, 644) on xpath=//div[@id="question_26"]//div[@data-answerid="1"]
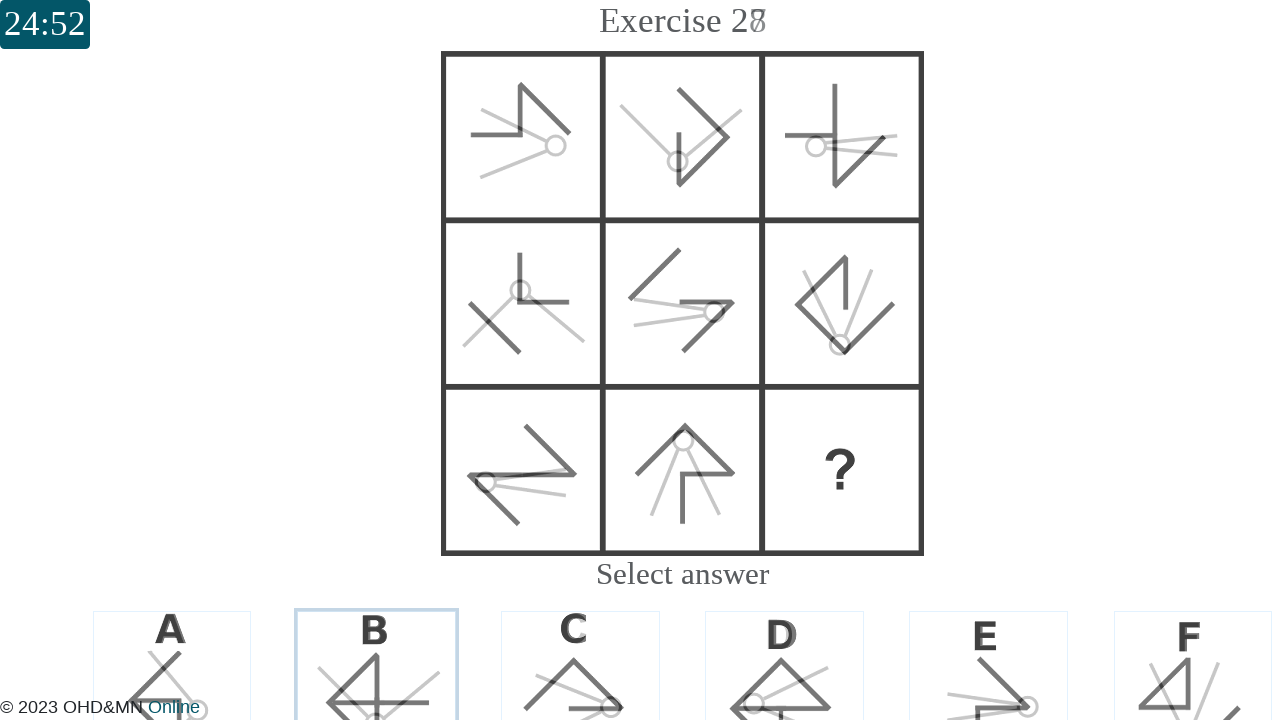

Answered question 27 with option 1 at (376, 644) on xpath=//div[@id="question_27"]//div[@data-answerid="1"]
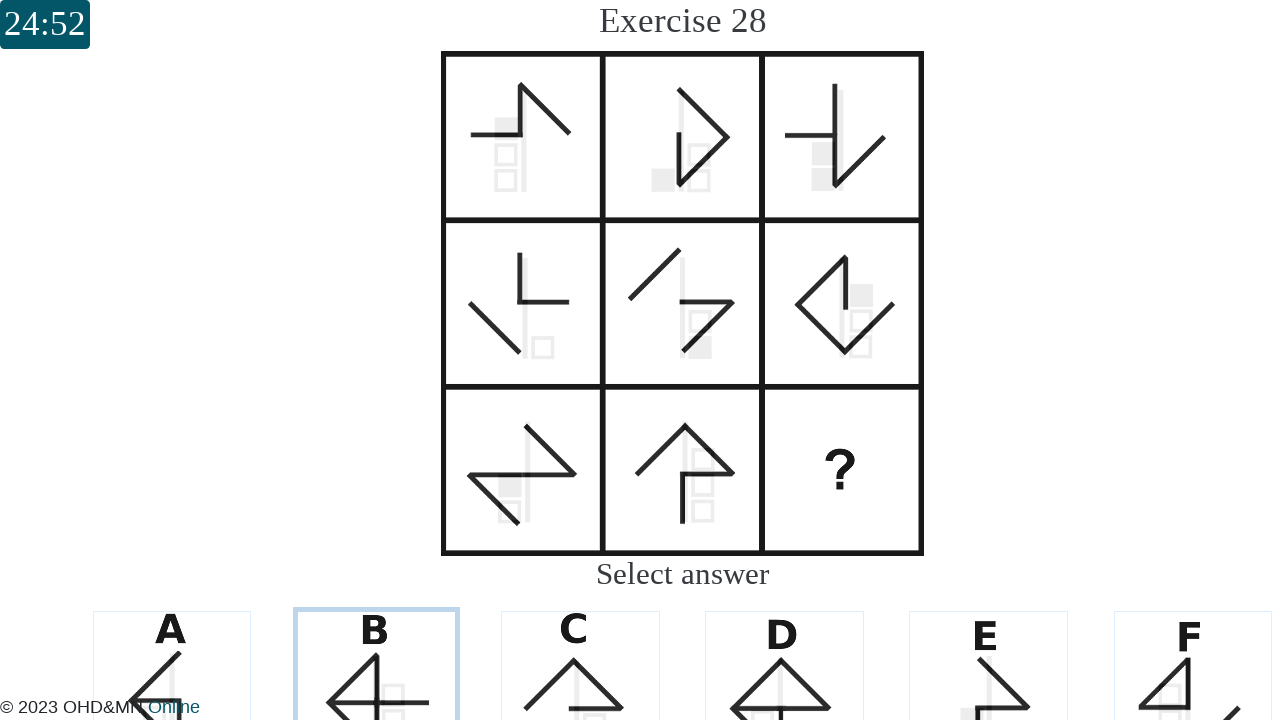

Answered question 28 with option 1 at (376, 644) on xpath=//div[@id="question_28"]//div[@data-answerid="1"]
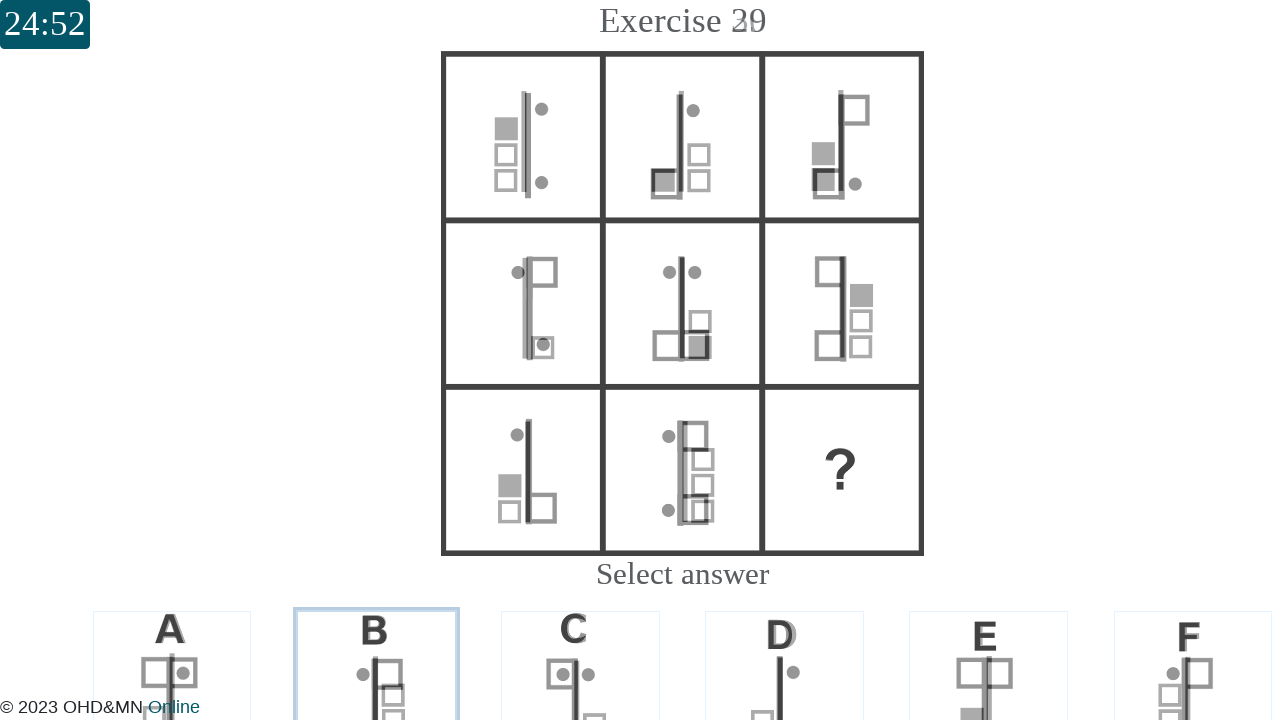

Answered question 29 with option 1 at (376, 644) on xpath=//div[@id="question_29"]//div[@data-answerid="1"]
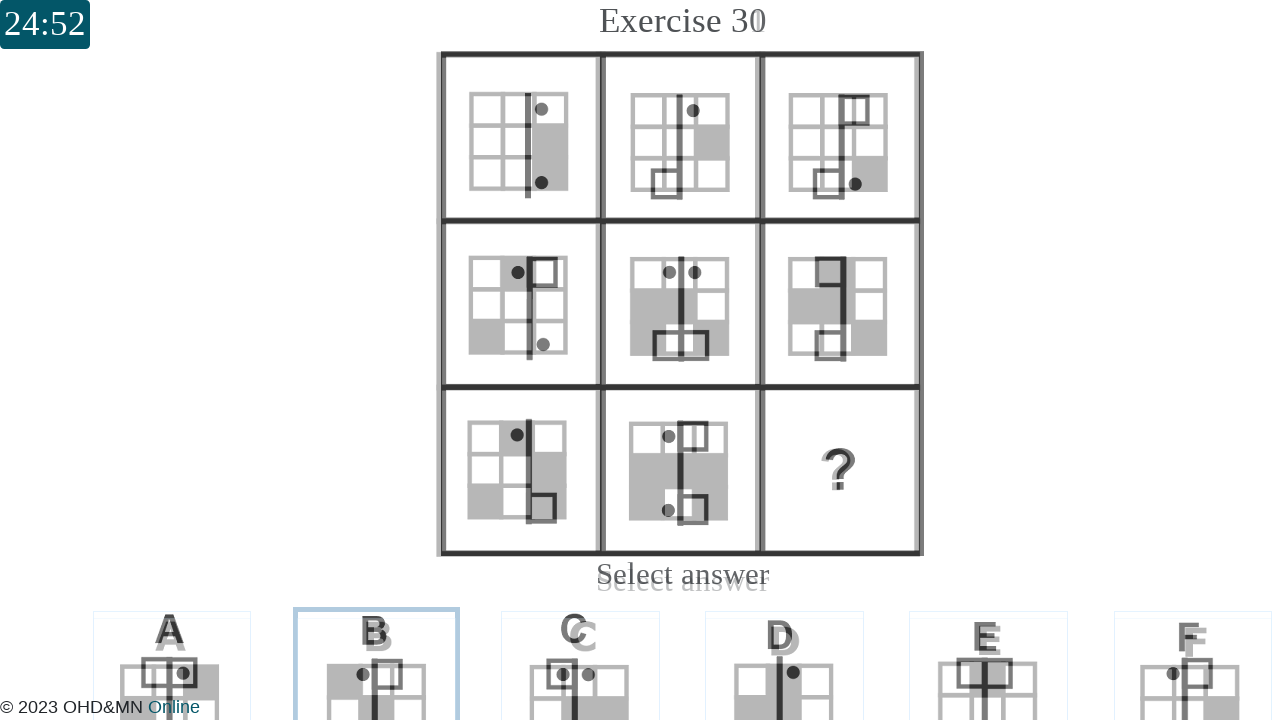

Answered question 30 with option 1 at (376, 644) on xpath=//div[@id="question_30"]//div[@data-answerid="1"]
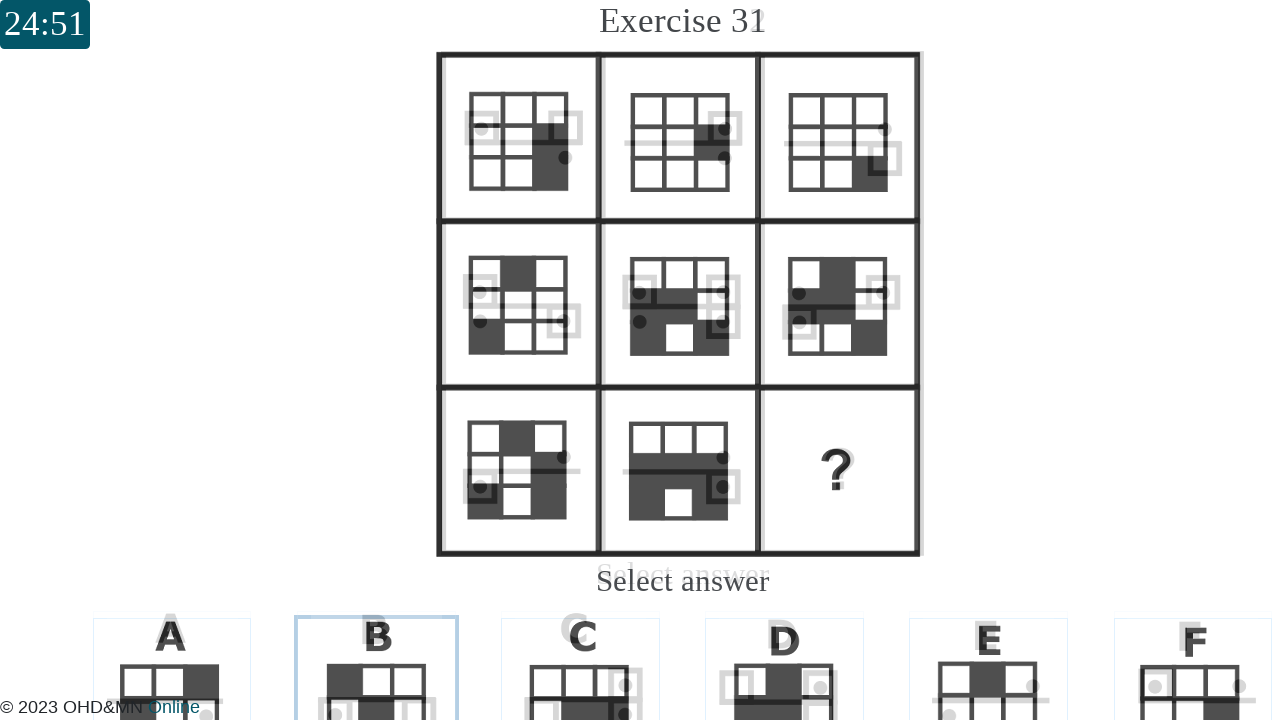

Answered question 31 with option 1 at (376, 644) on xpath=//div[@id="question_31"]//div[@data-answerid="1"]
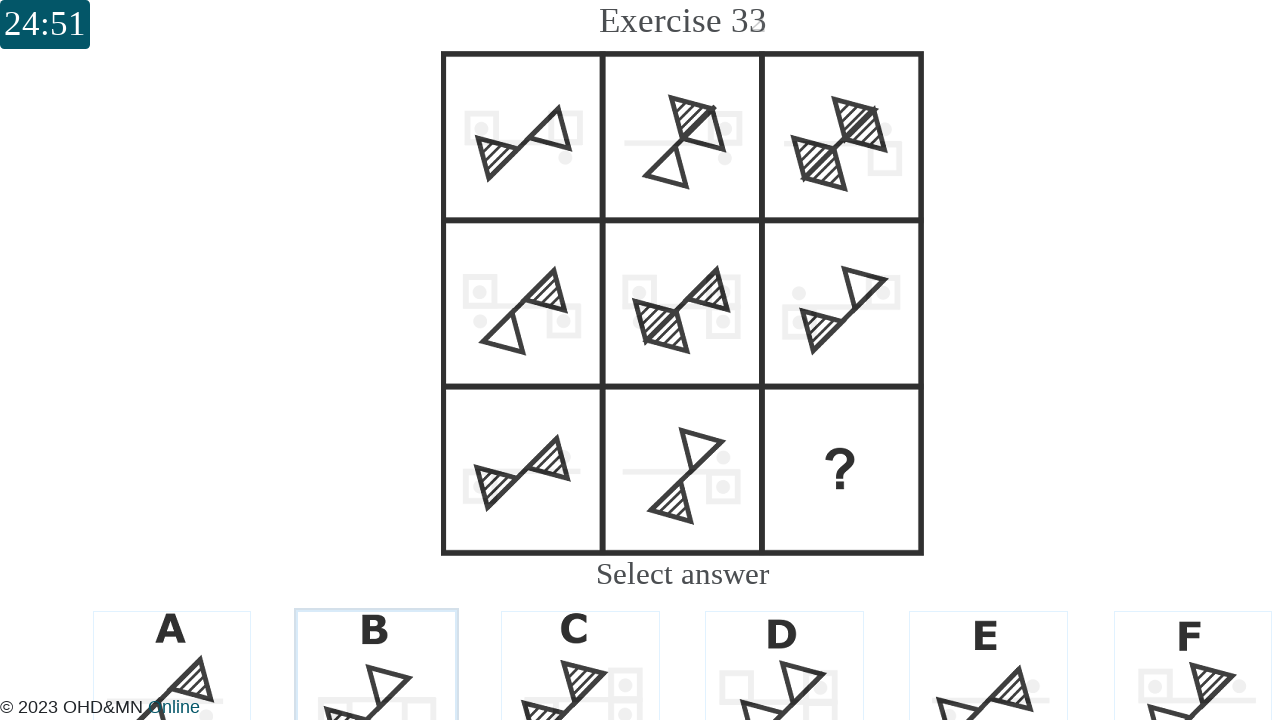

Answered question 32 with option 1 at (376, 644) on xpath=//div[@id="question_32"]//div[@data-answerid="1"]
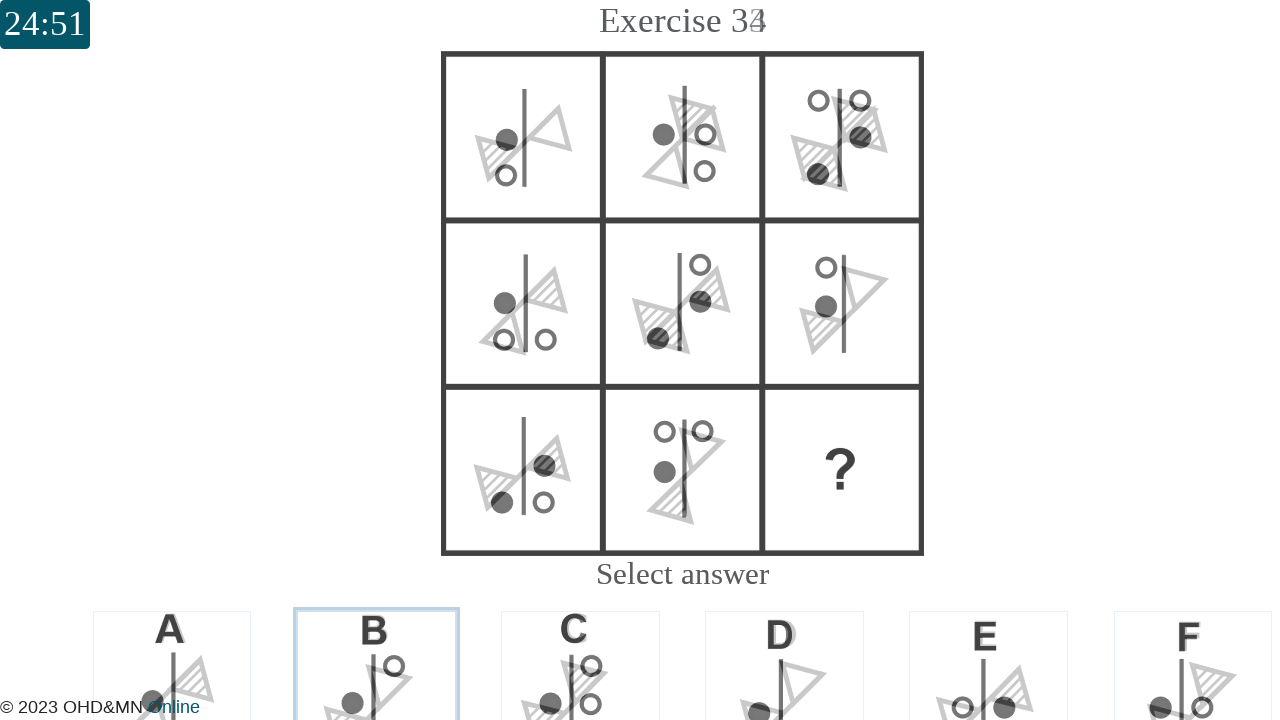

Answered question 33 with option 1 at (376, 644) on xpath=//div[@id="question_33"]//div[@data-answerid="1"]
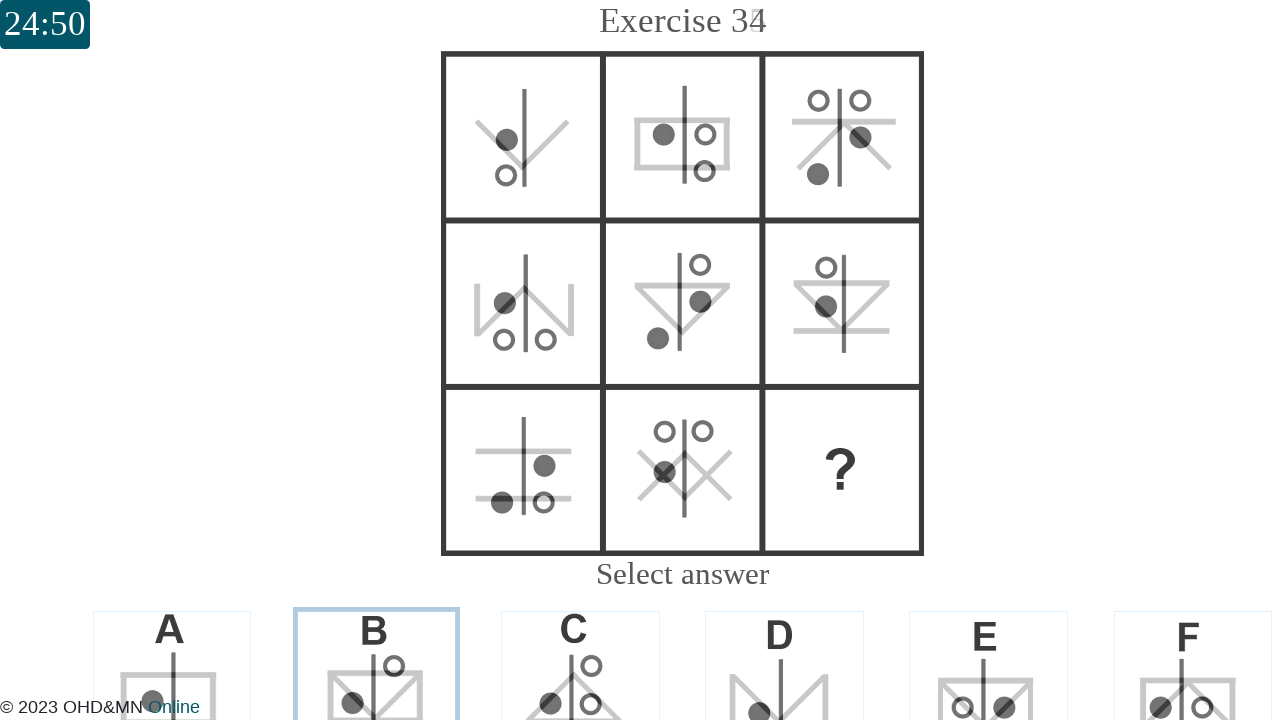

Answered question 34 with option 1 at (376, 644) on xpath=//div[@id="question_34"]//div[@data-answerid="1"]
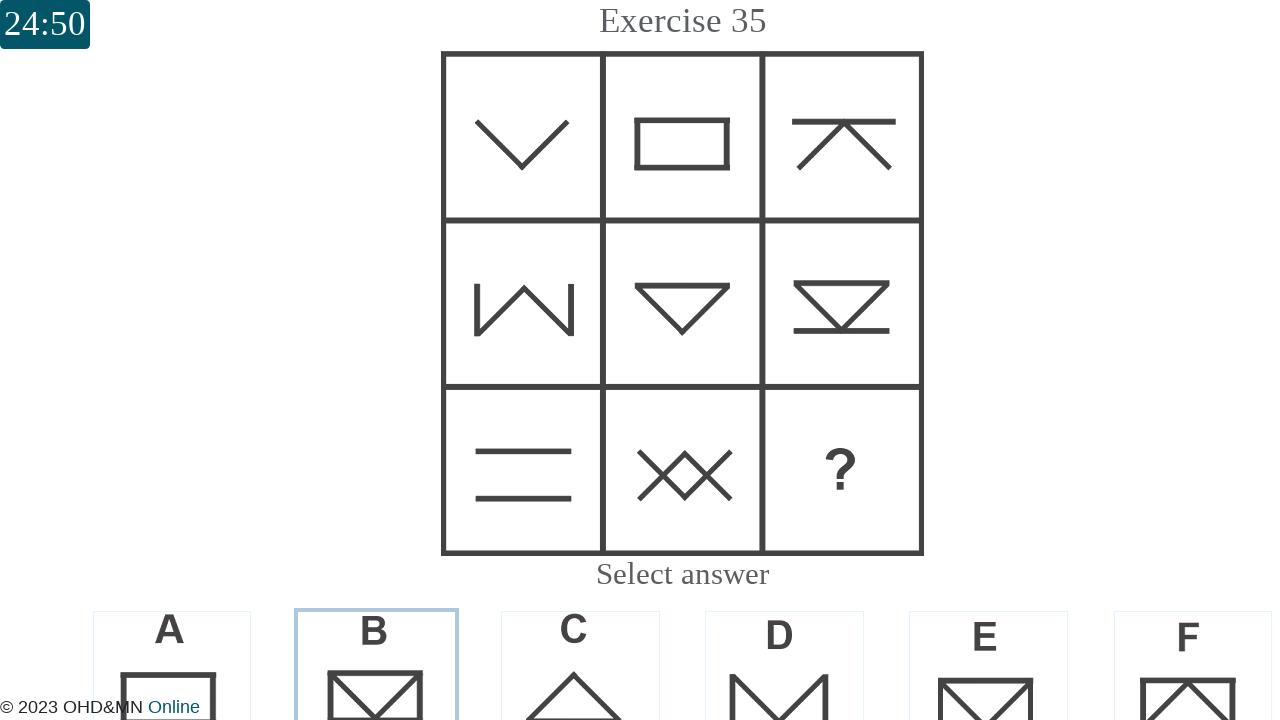

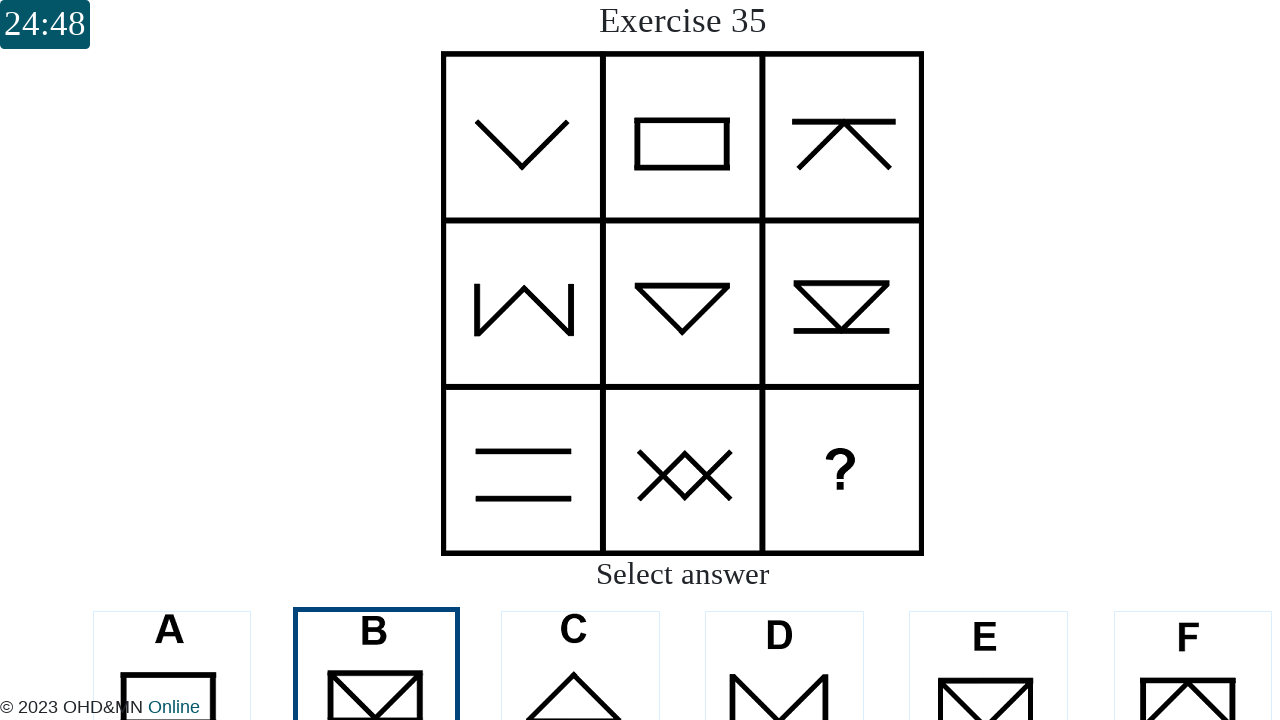